Tests infinite scroll functionality by repeatedly scrolling down the page 250 pixels at a time, 10 times total.

Starting URL: http://practice.cybertekschool.com/infinite_scroll

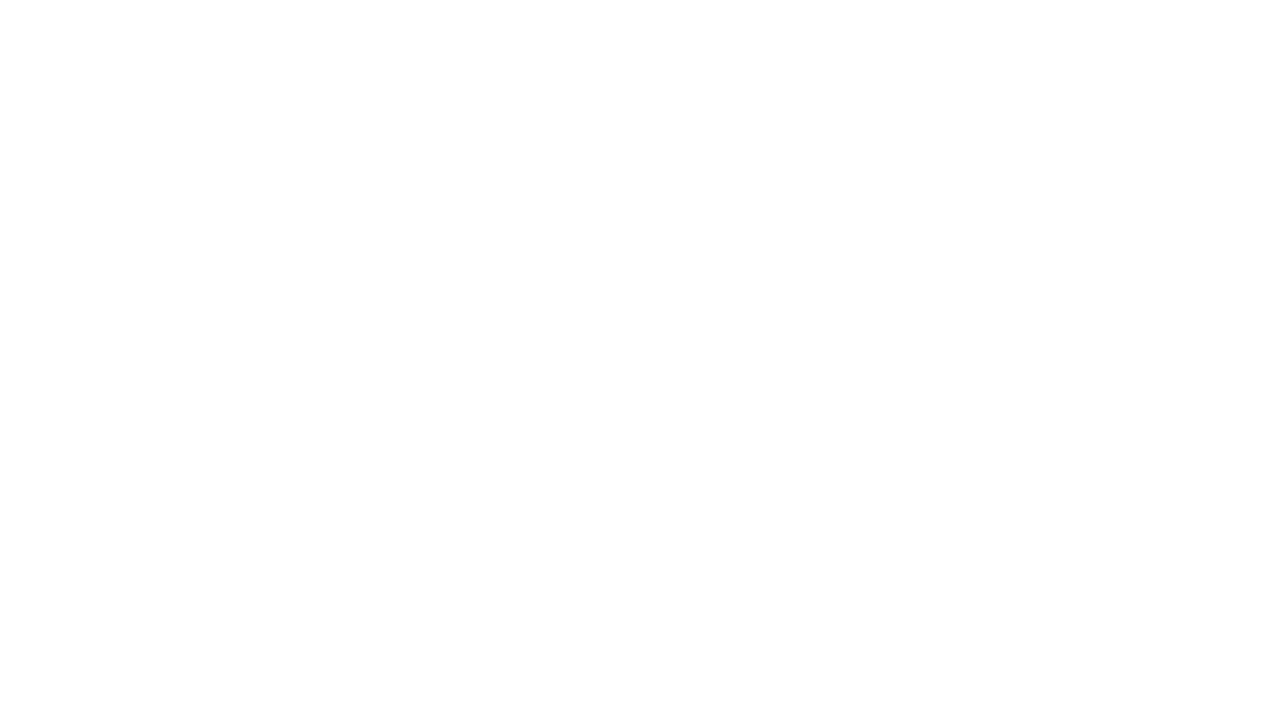

Set viewport size to 1920x1080
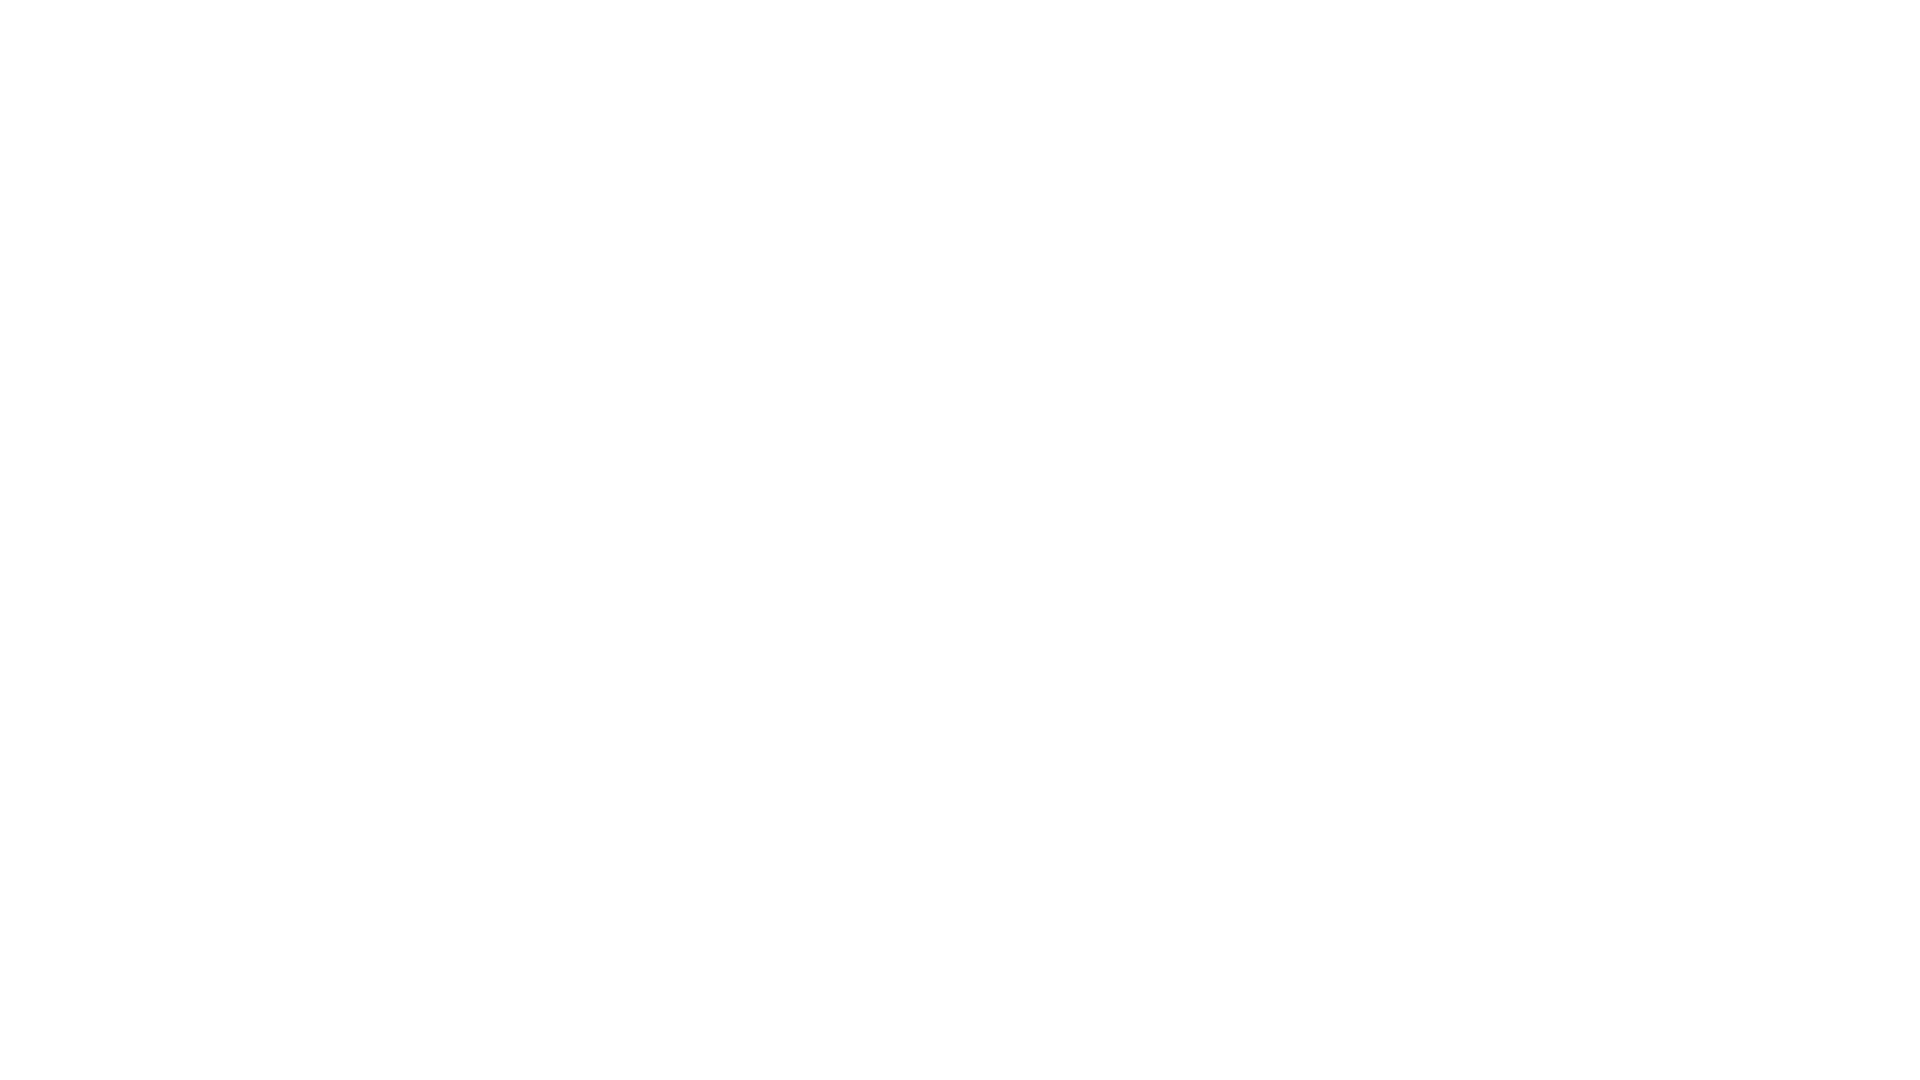

Scrolled down 250 pixels (iteration 1/10)
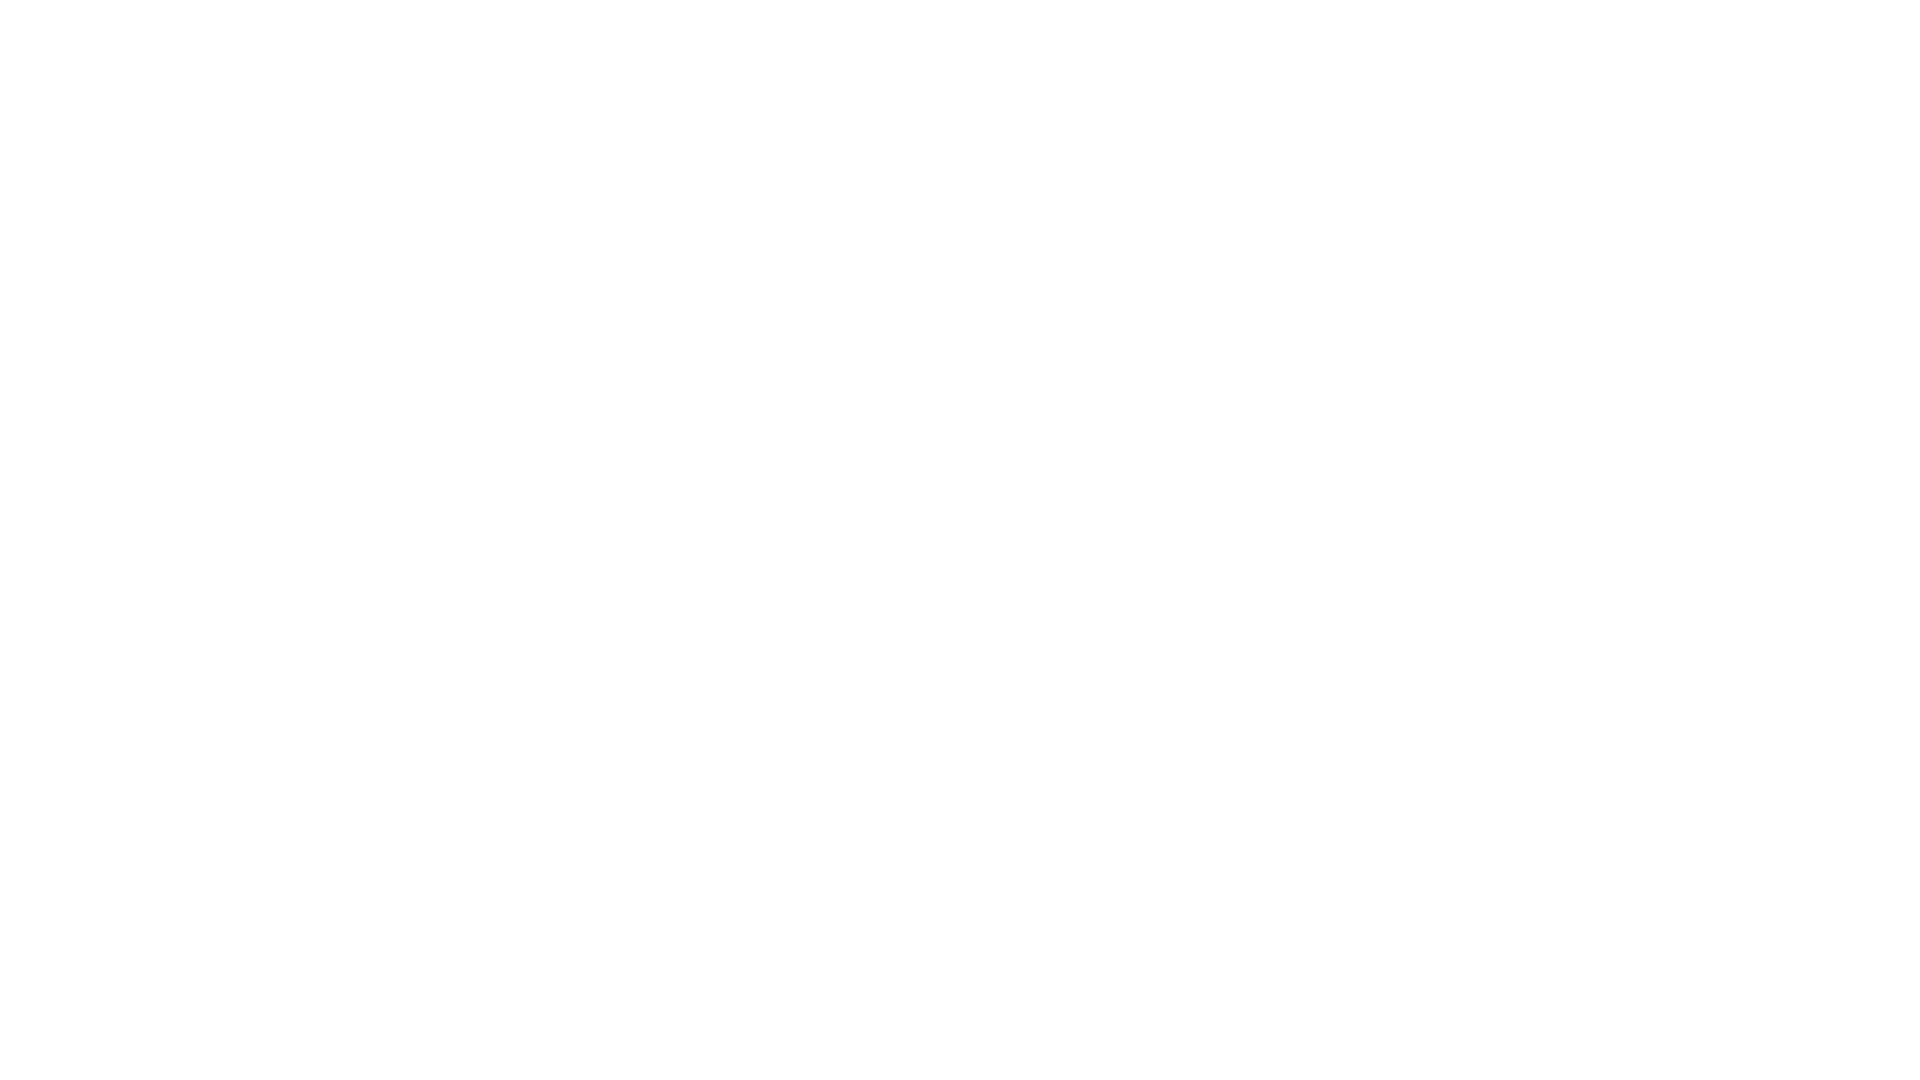

Waited 1 second for content to load after scroll 1
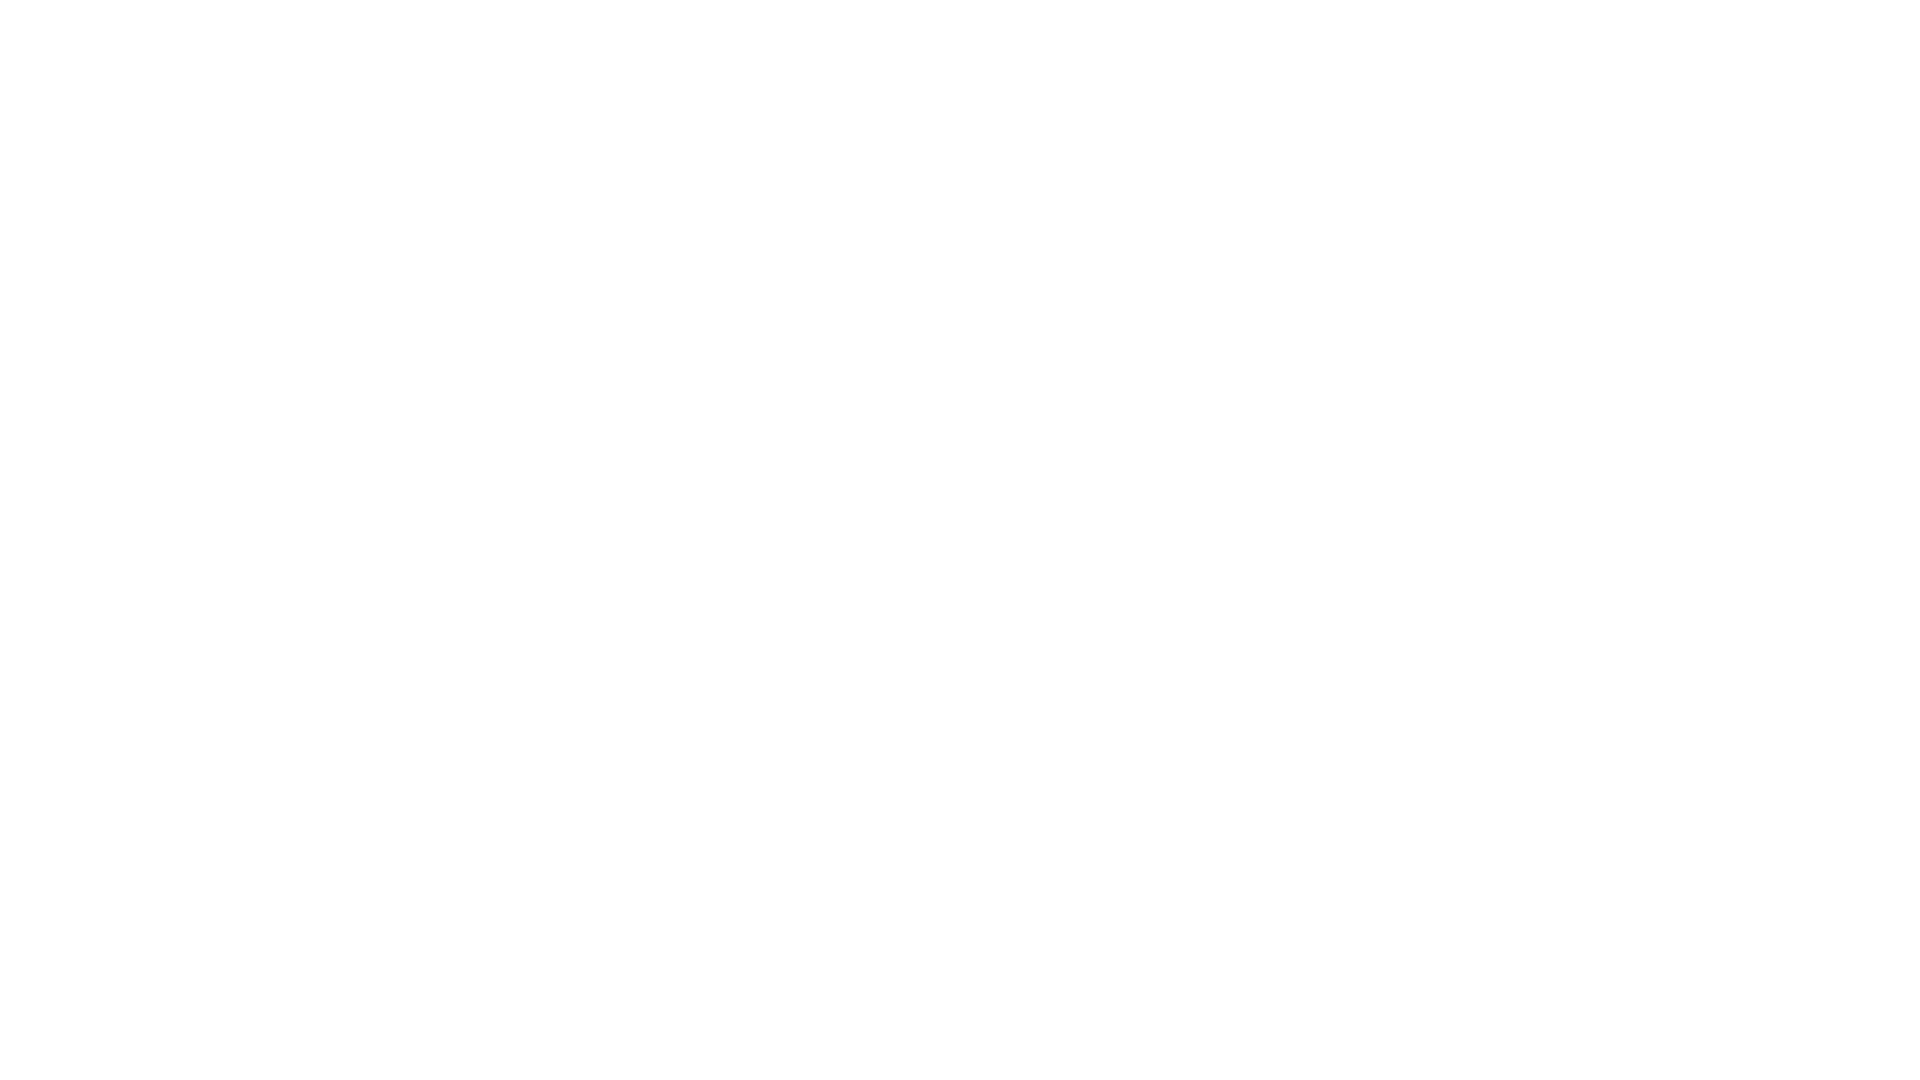

Scrolled down 250 pixels (iteration 2/10)
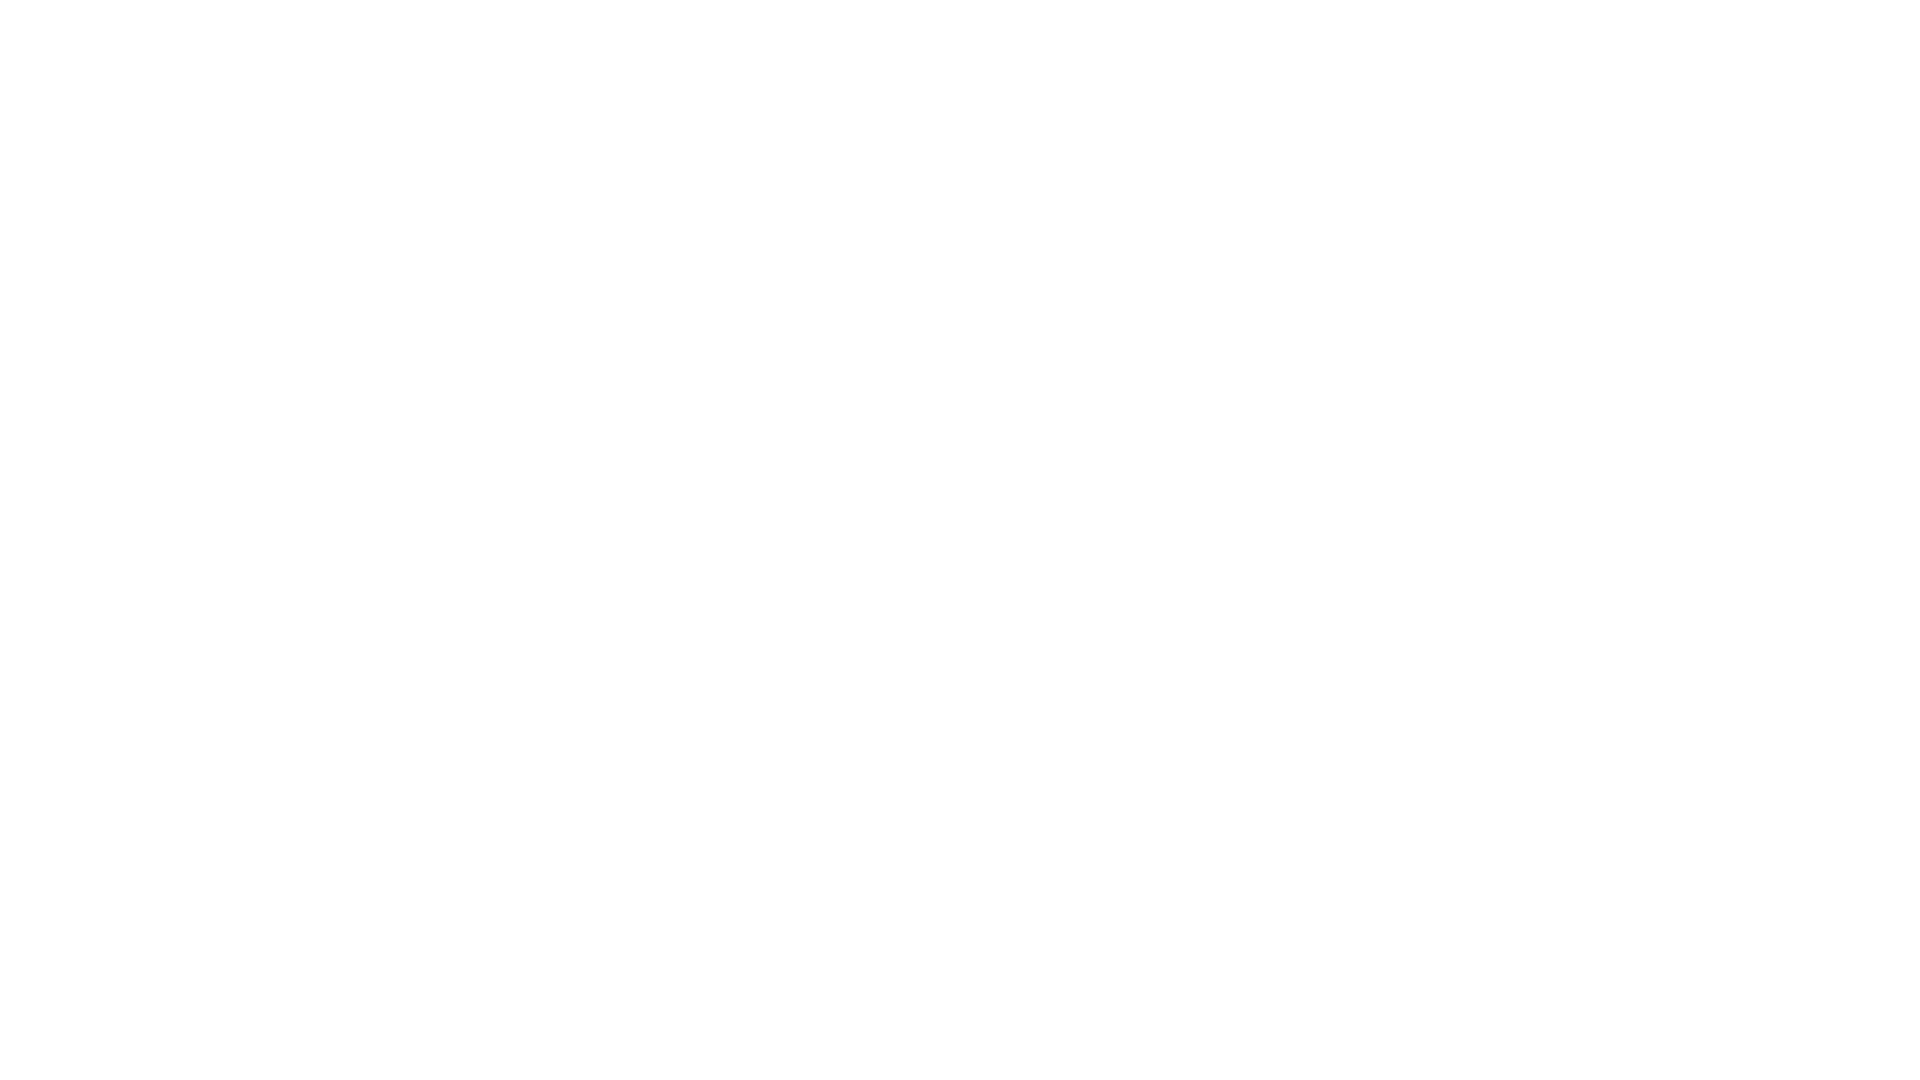

Waited 1 second for content to load after scroll 2
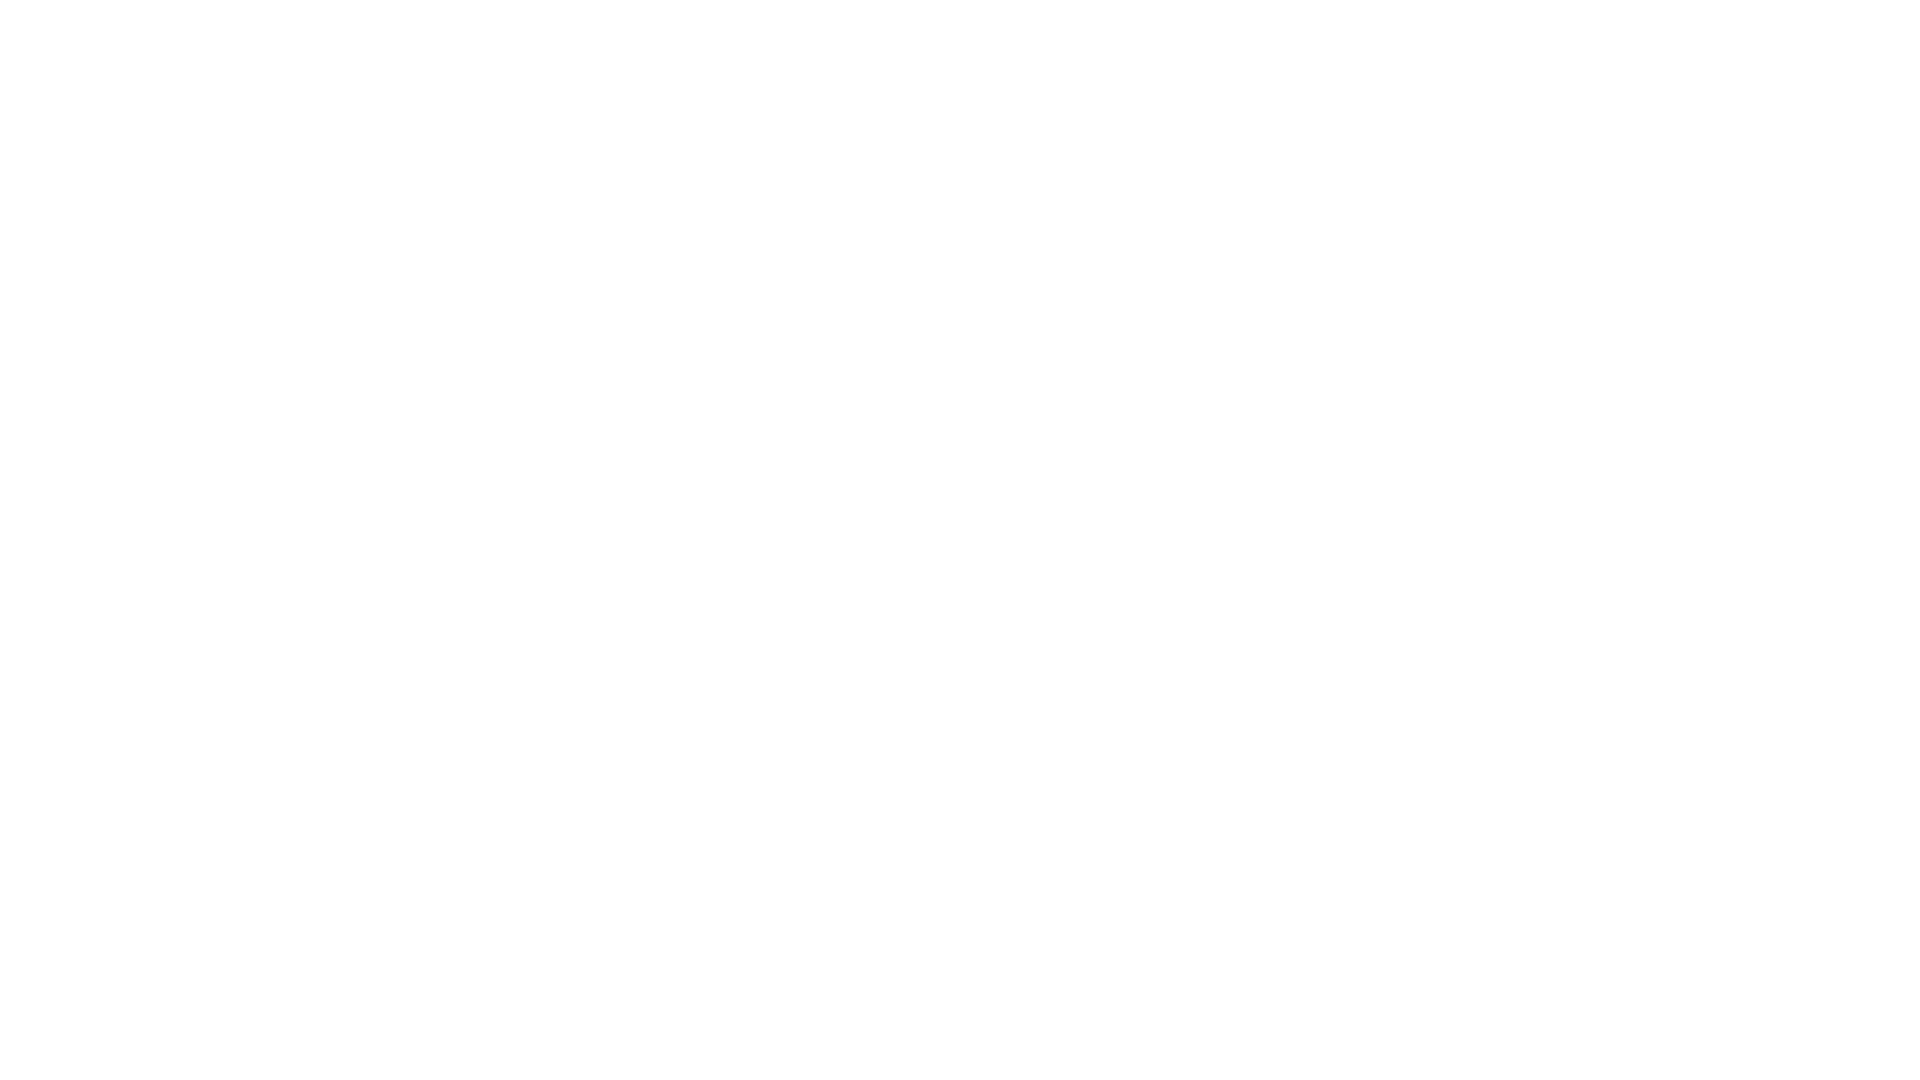

Scrolled down 250 pixels (iteration 3/10)
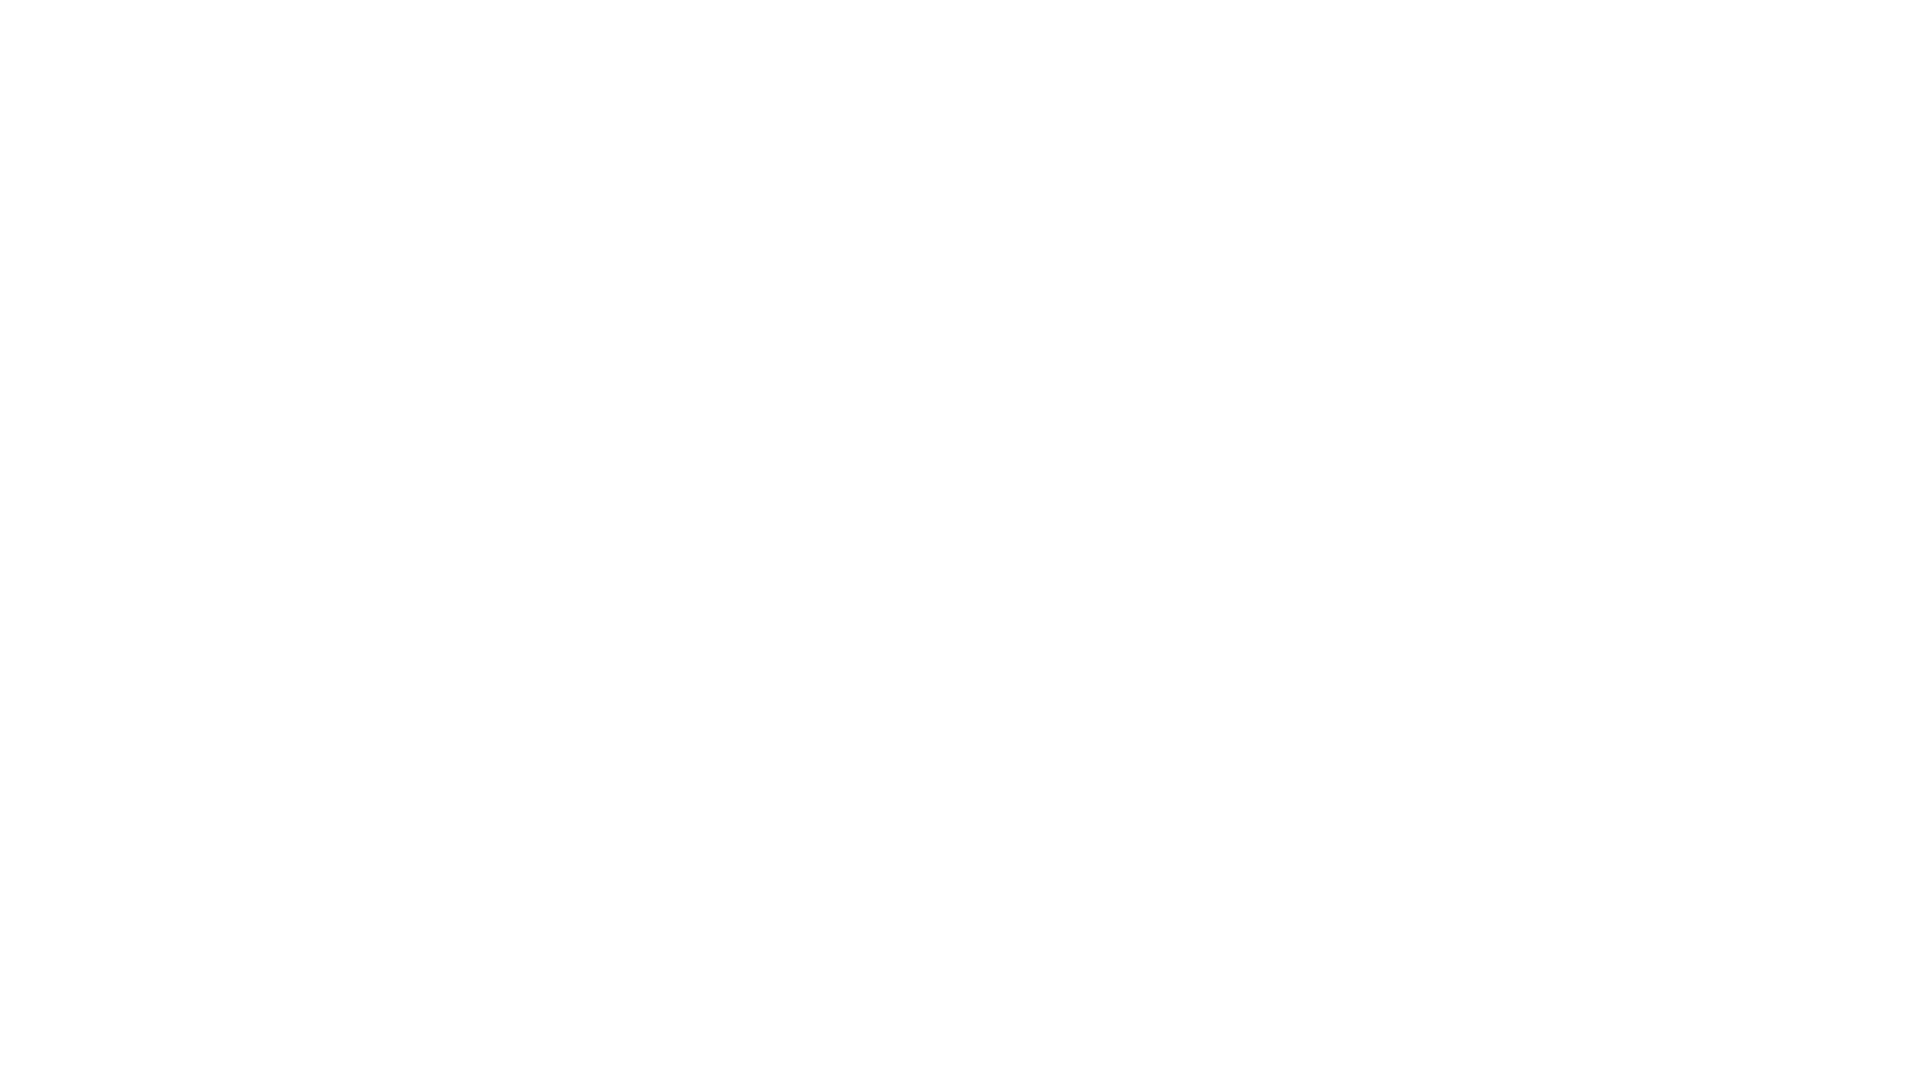

Waited 1 second for content to load after scroll 3
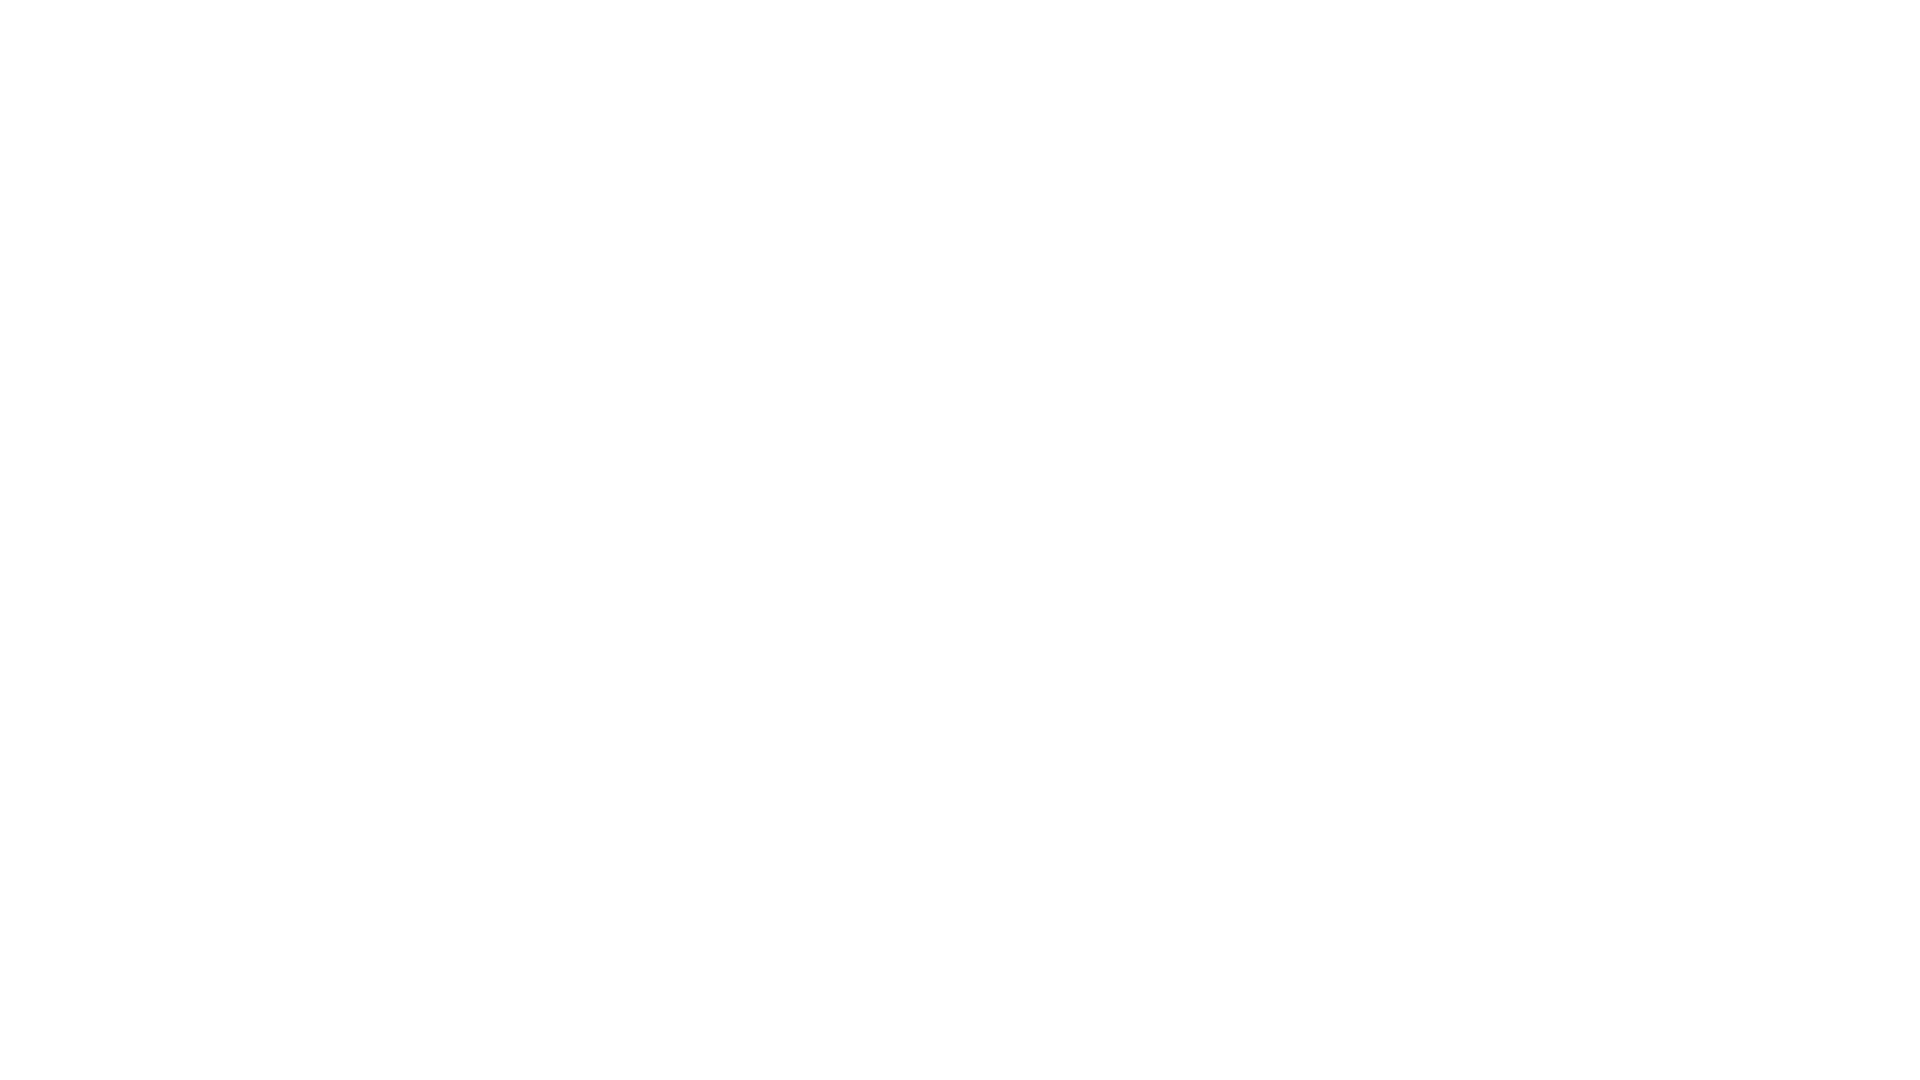

Scrolled down 250 pixels (iteration 4/10)
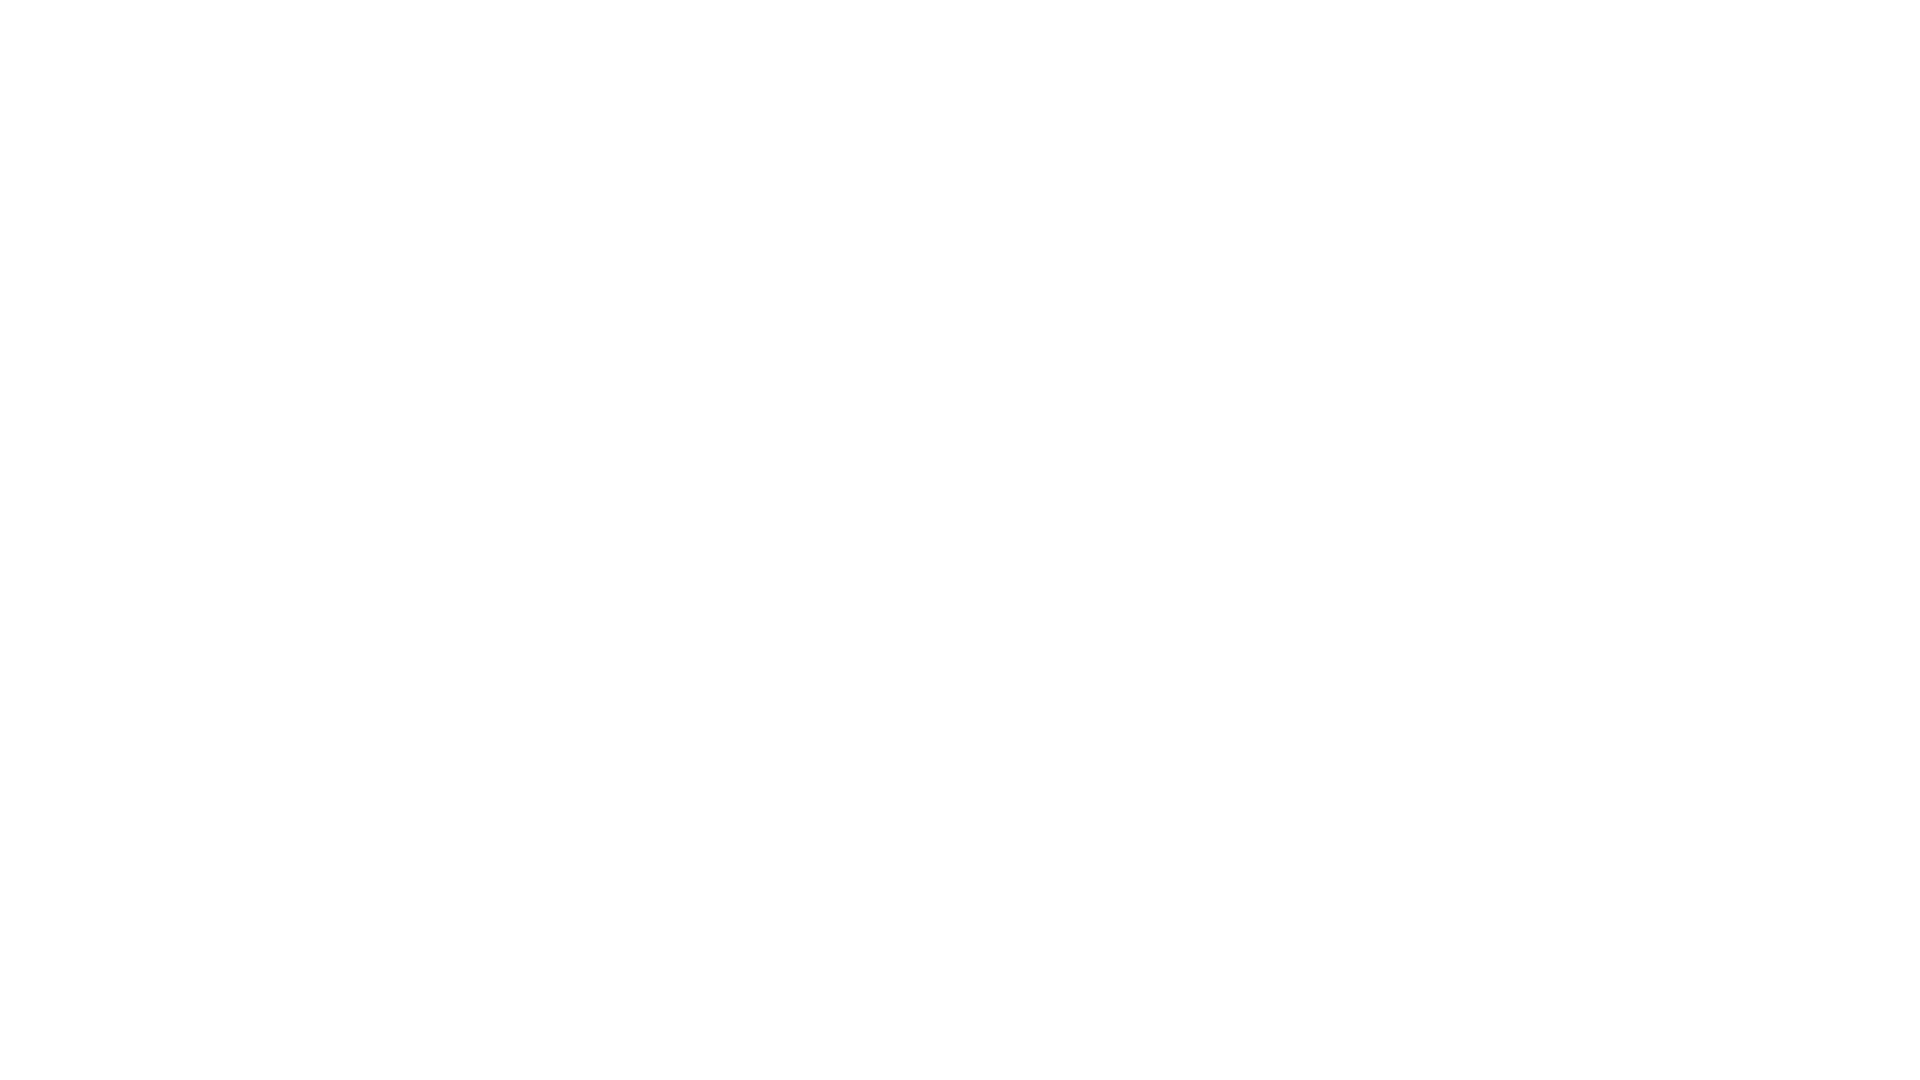

Waited 1 second for content to load after scroll 4
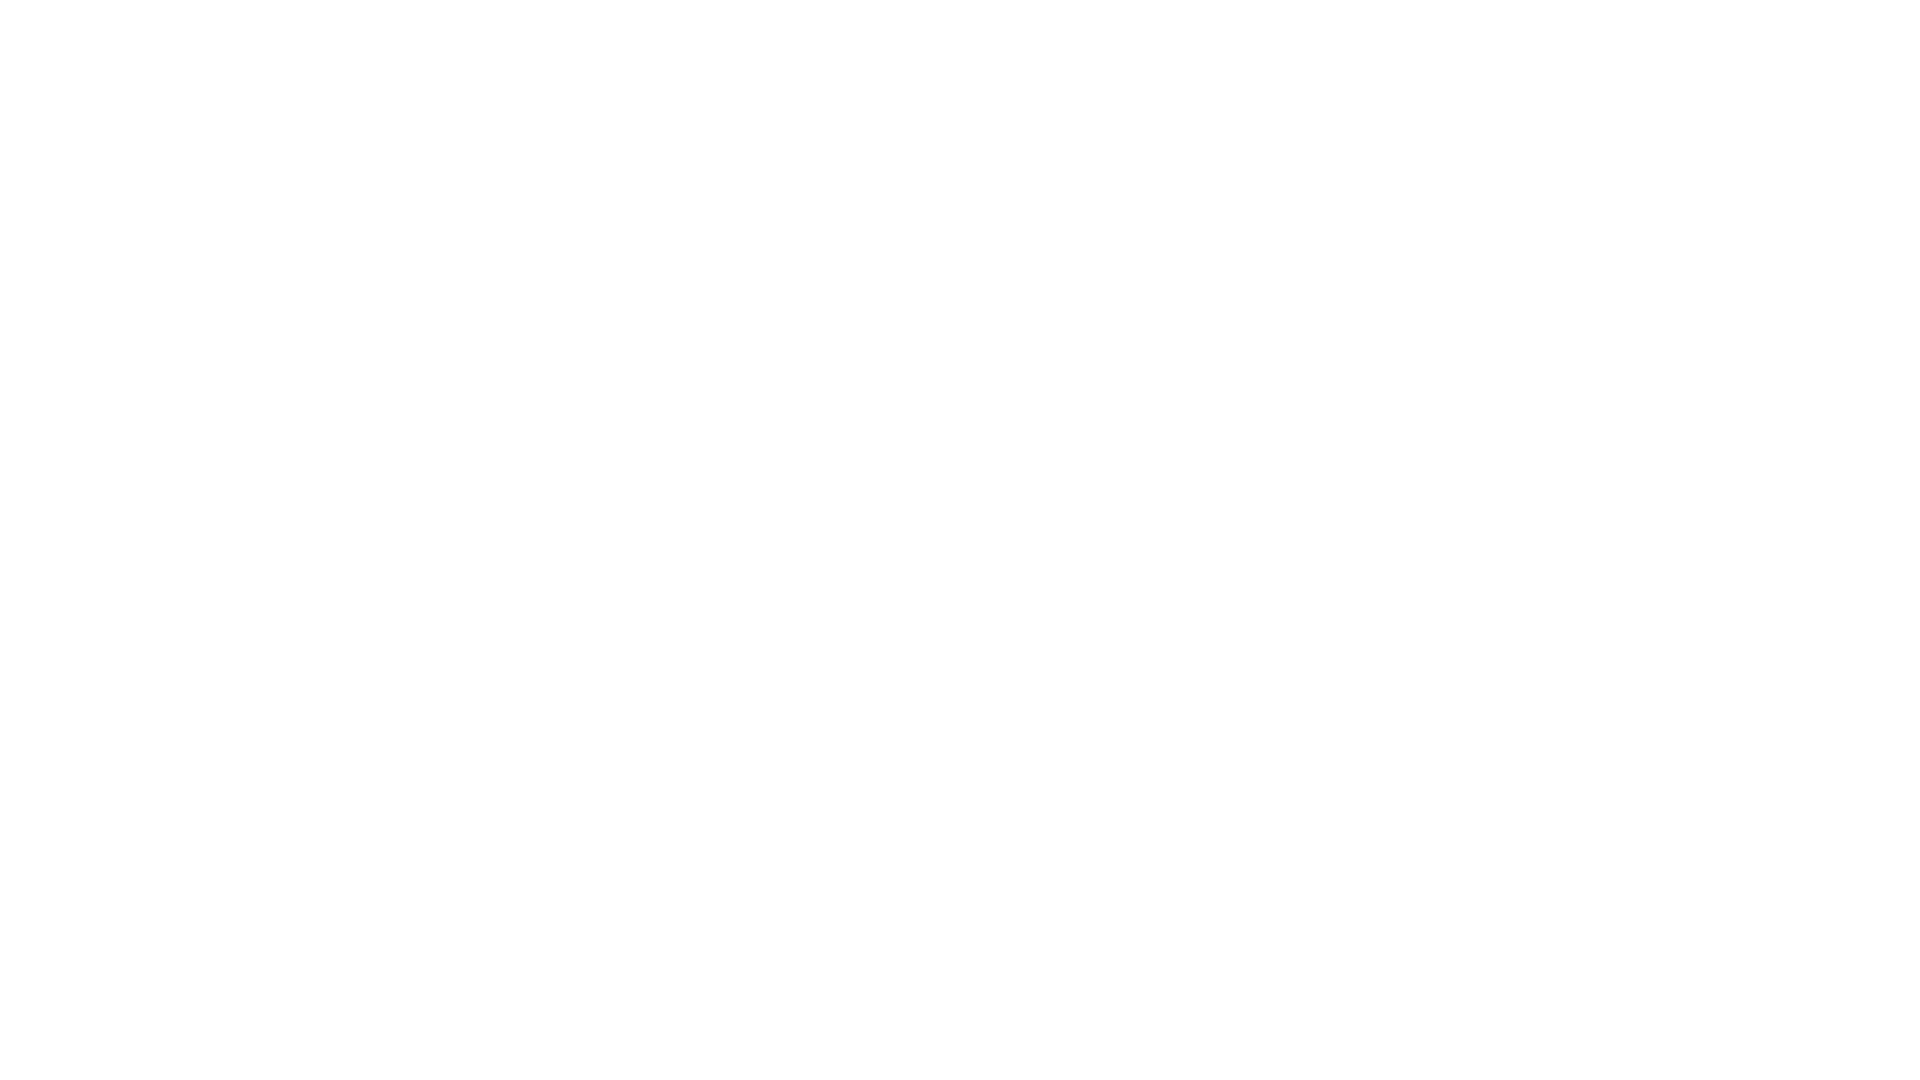

Scrolled down 250 pixels (iteration 5/10)
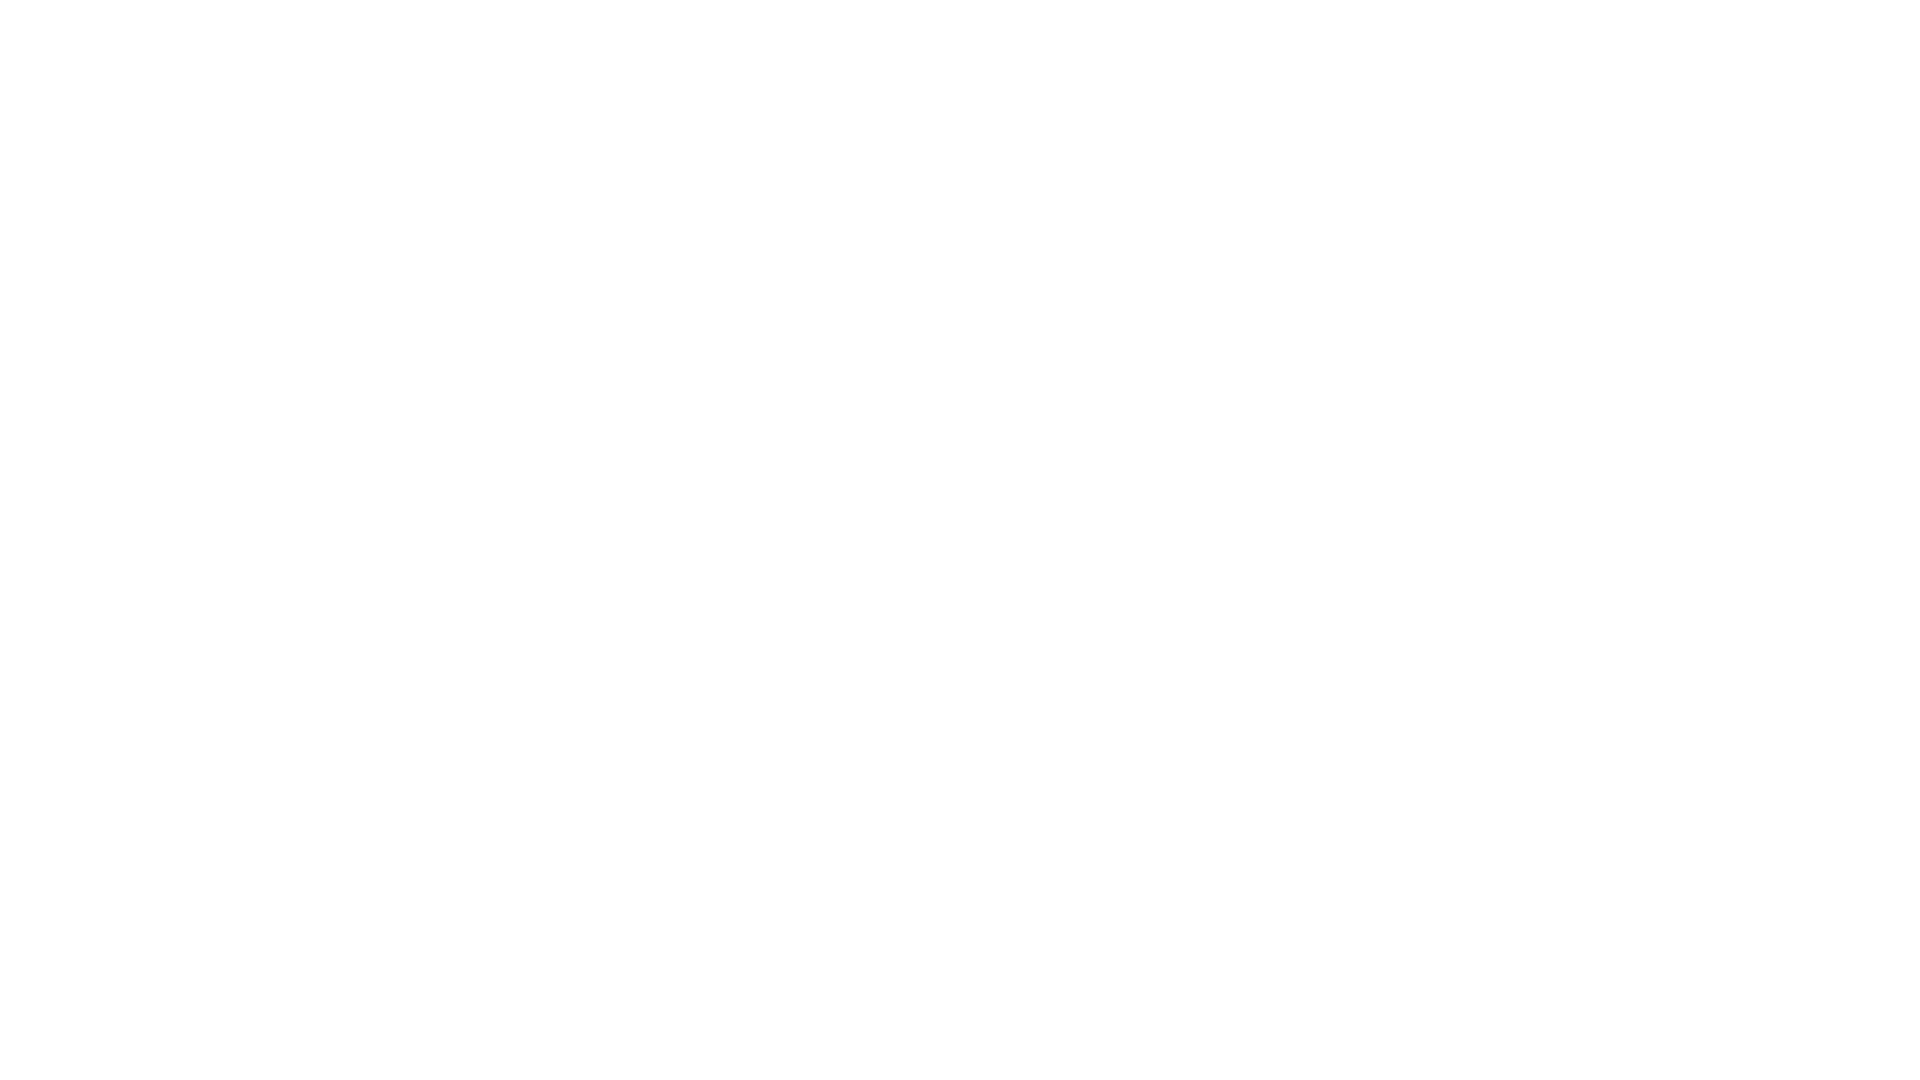

Waited 1 second for content to load after scroll 5
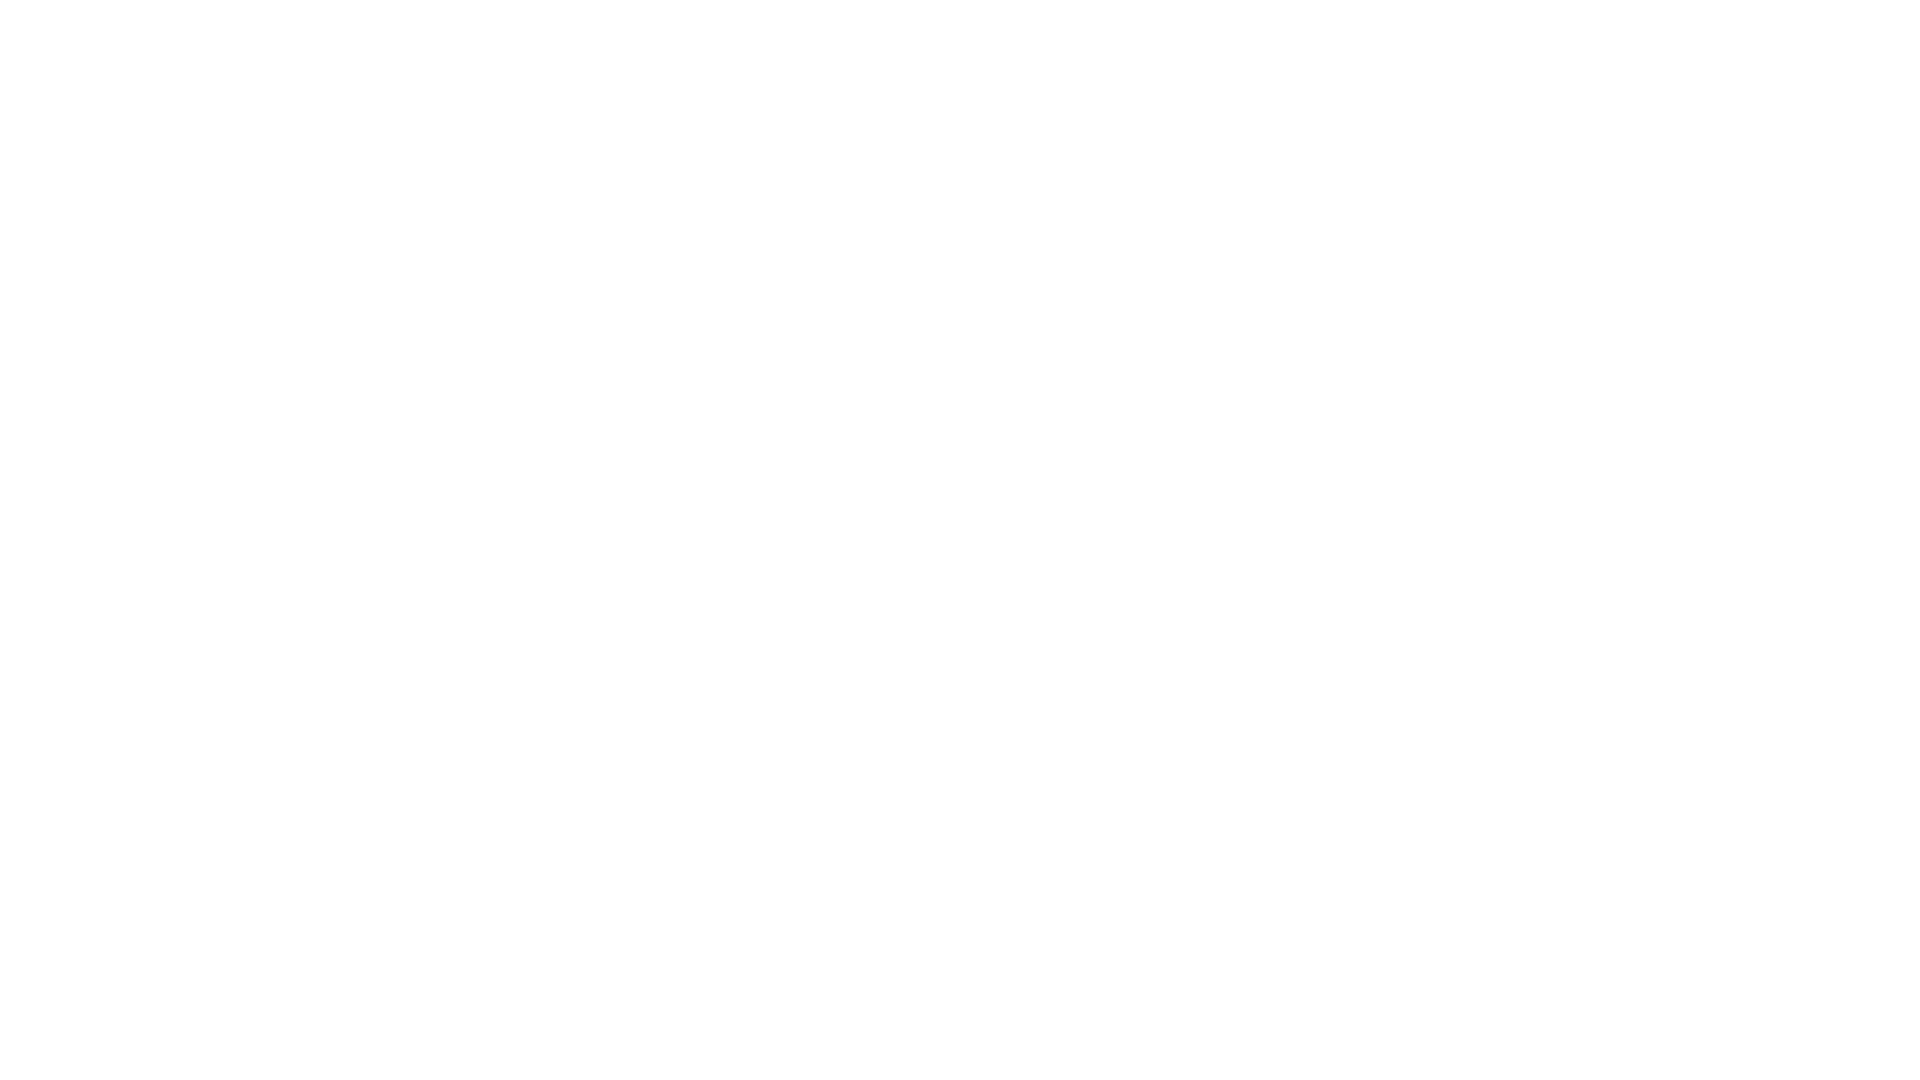

Scrolled down 250 pixels (iteration 6/10)
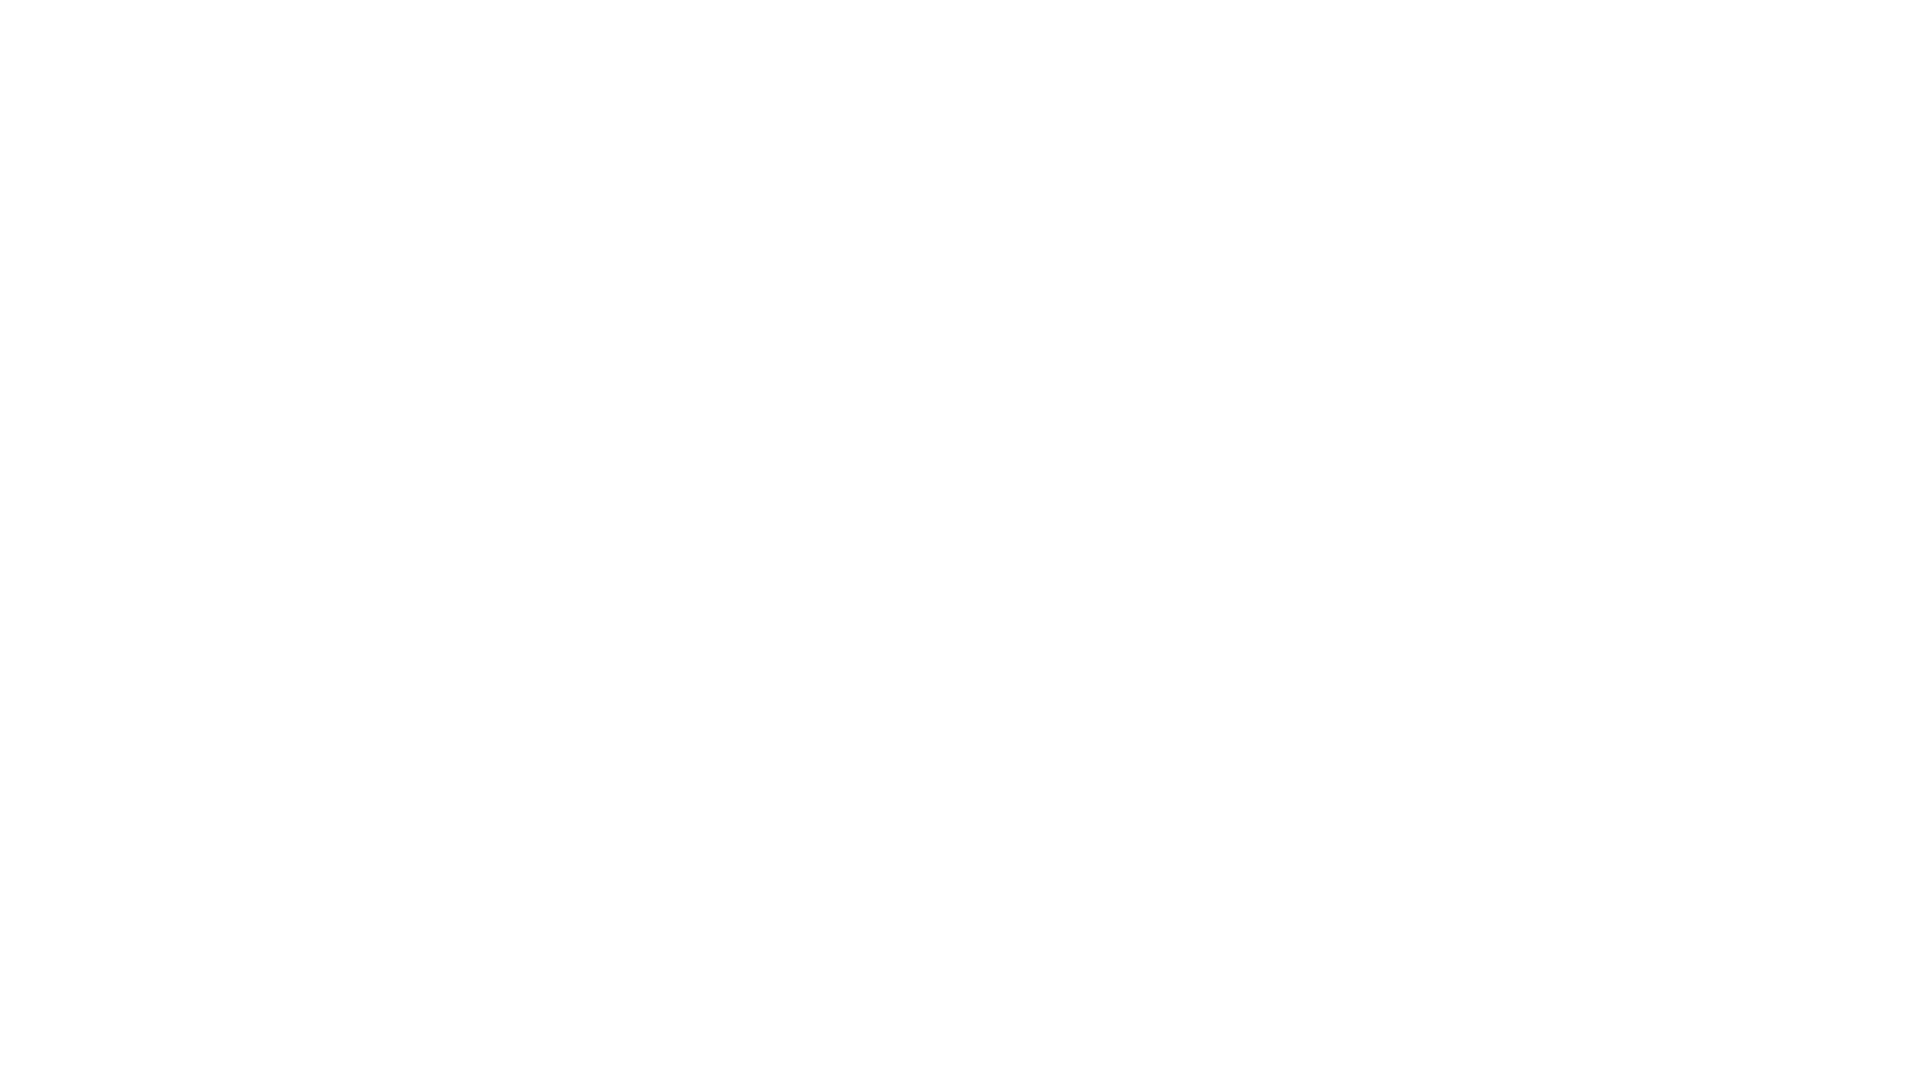

Waited 1 second for content to load after scroll 6
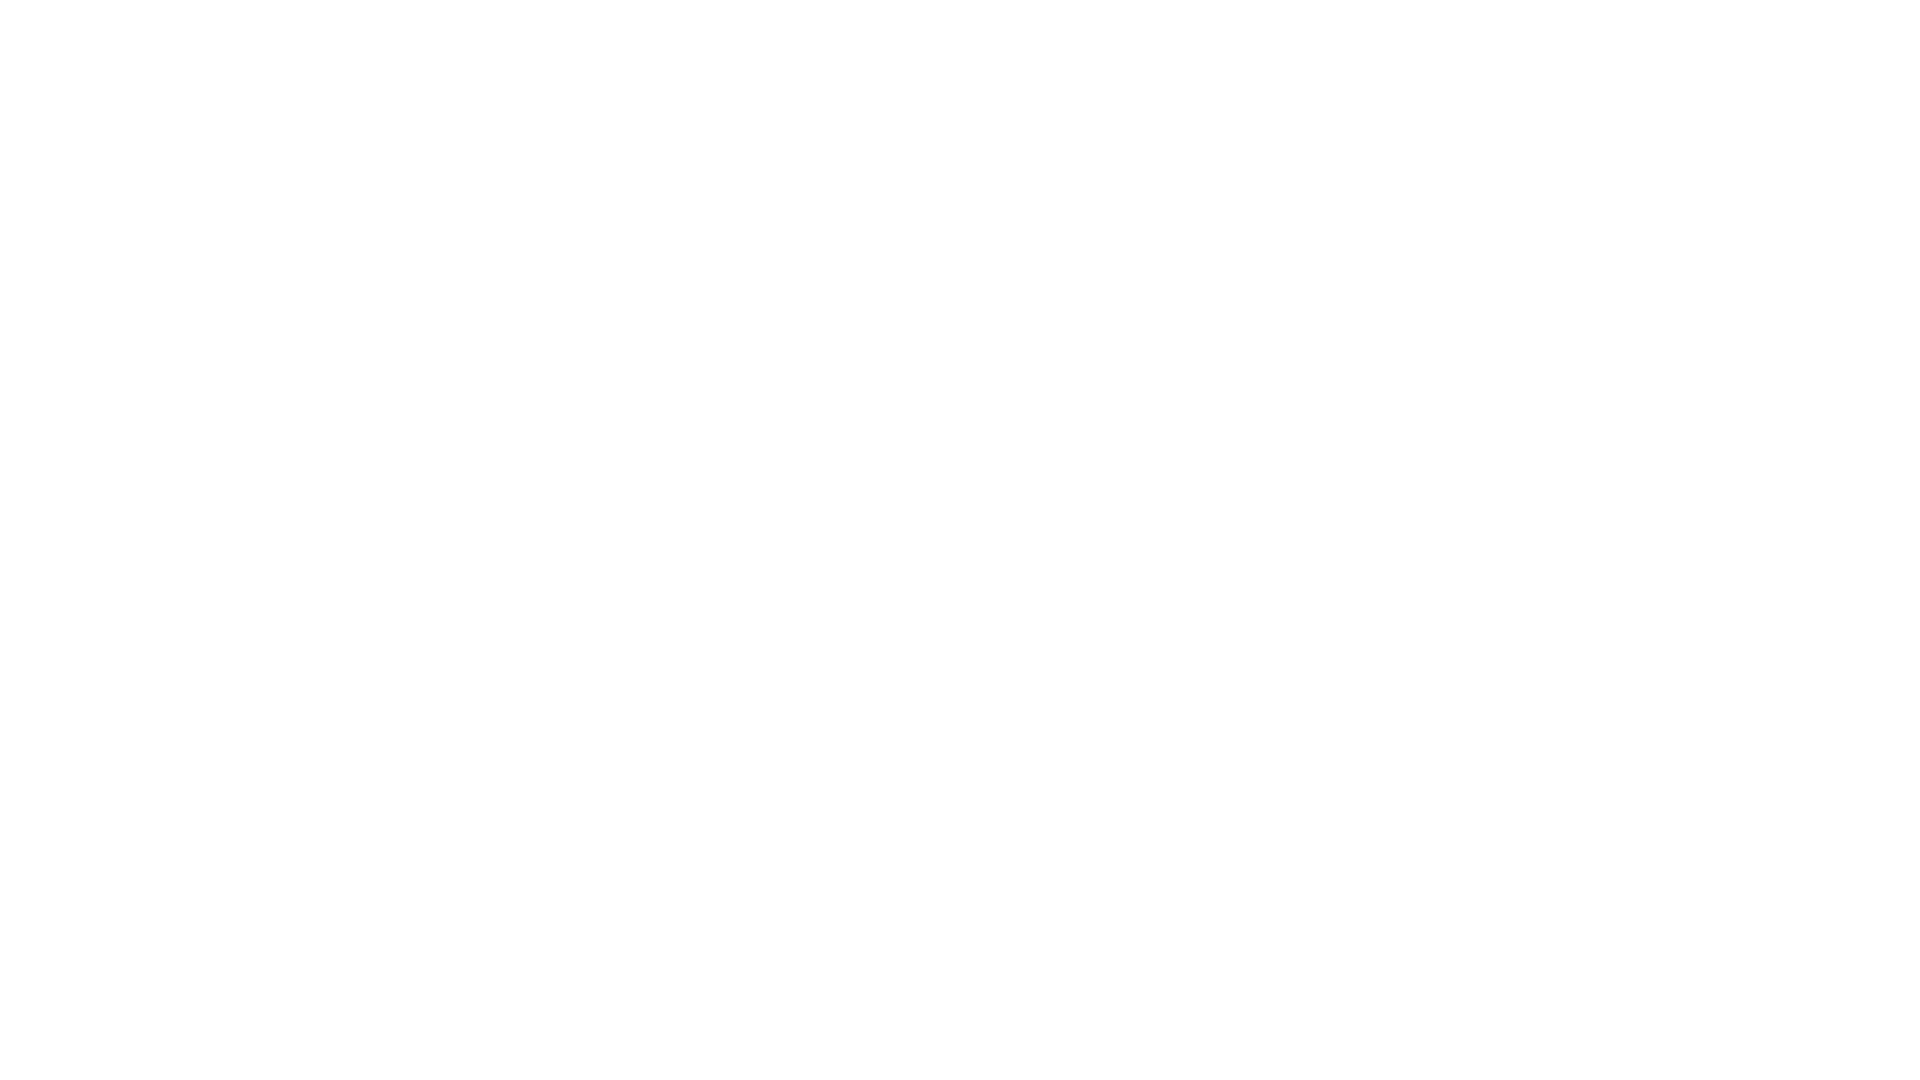

Scrolled down 250 pixels (iteration 7/10)
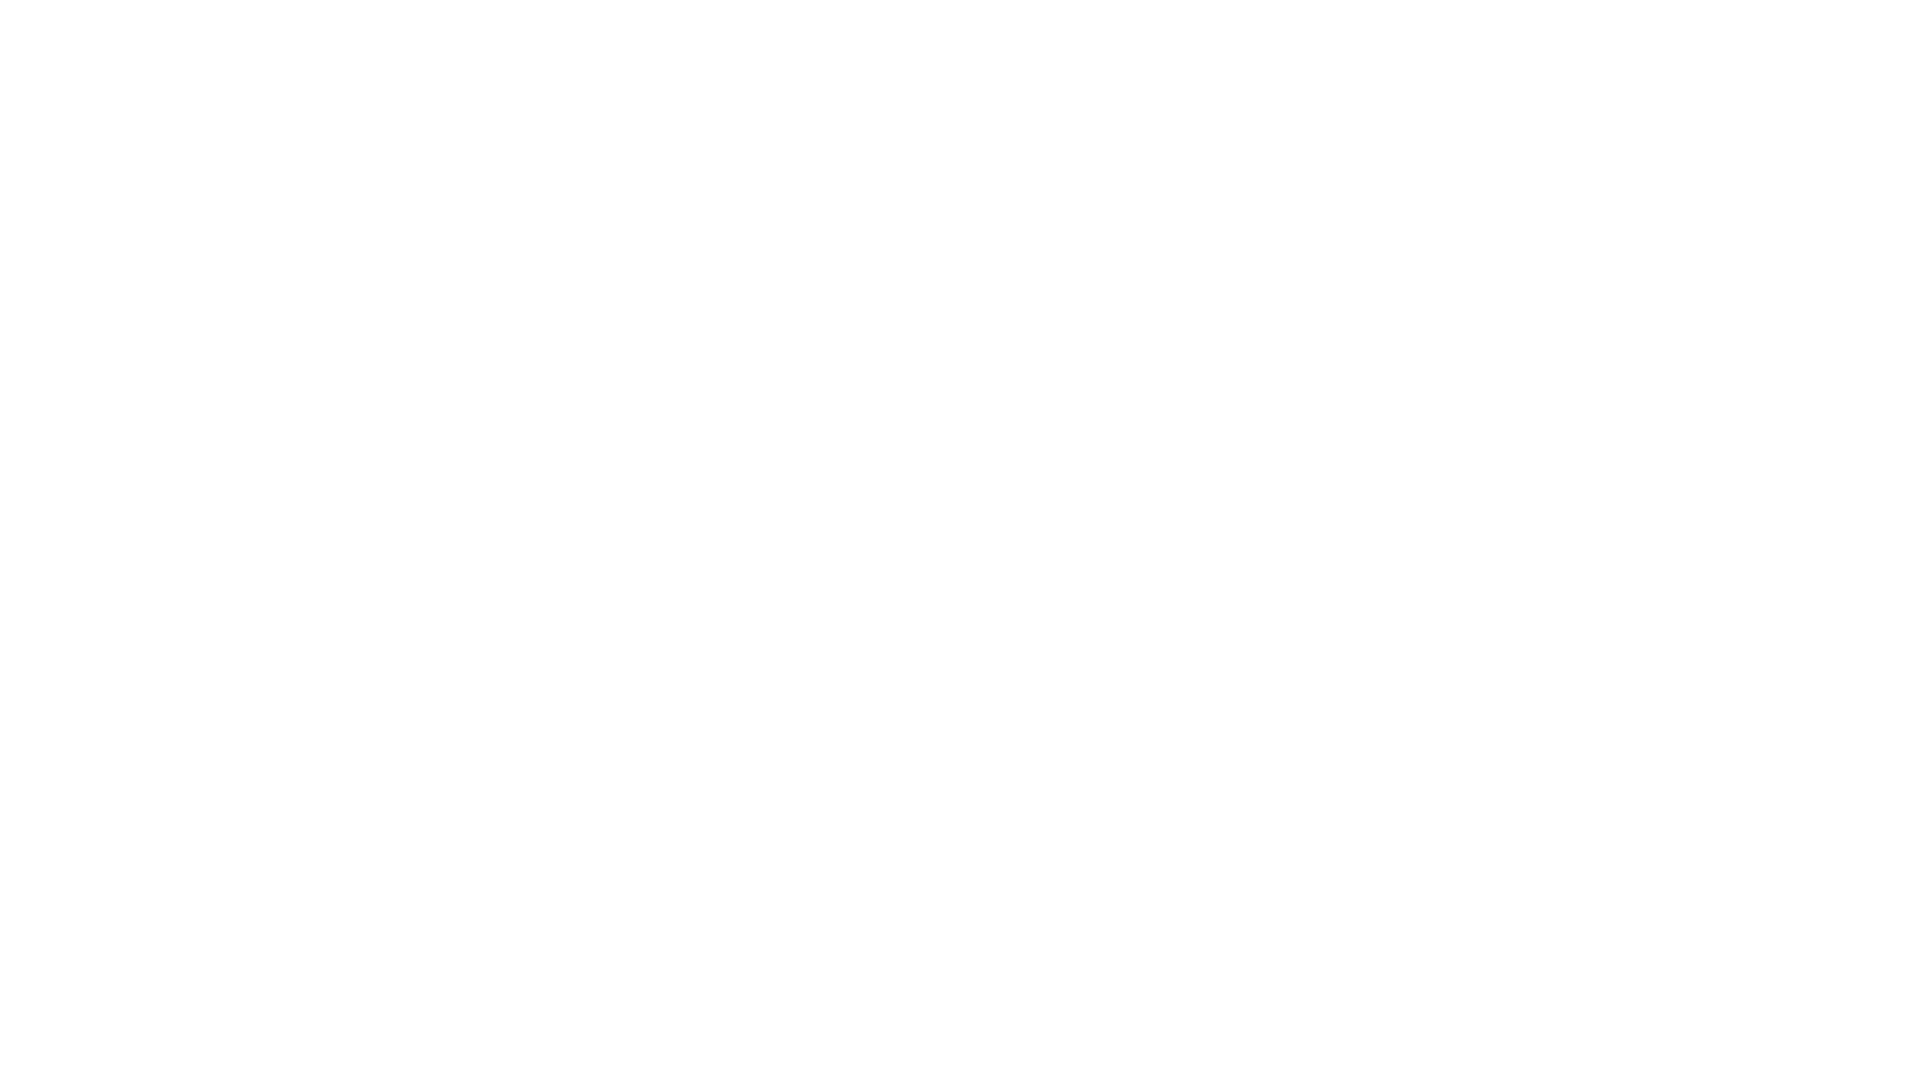

Waited 1 second for content to load after scroll 7
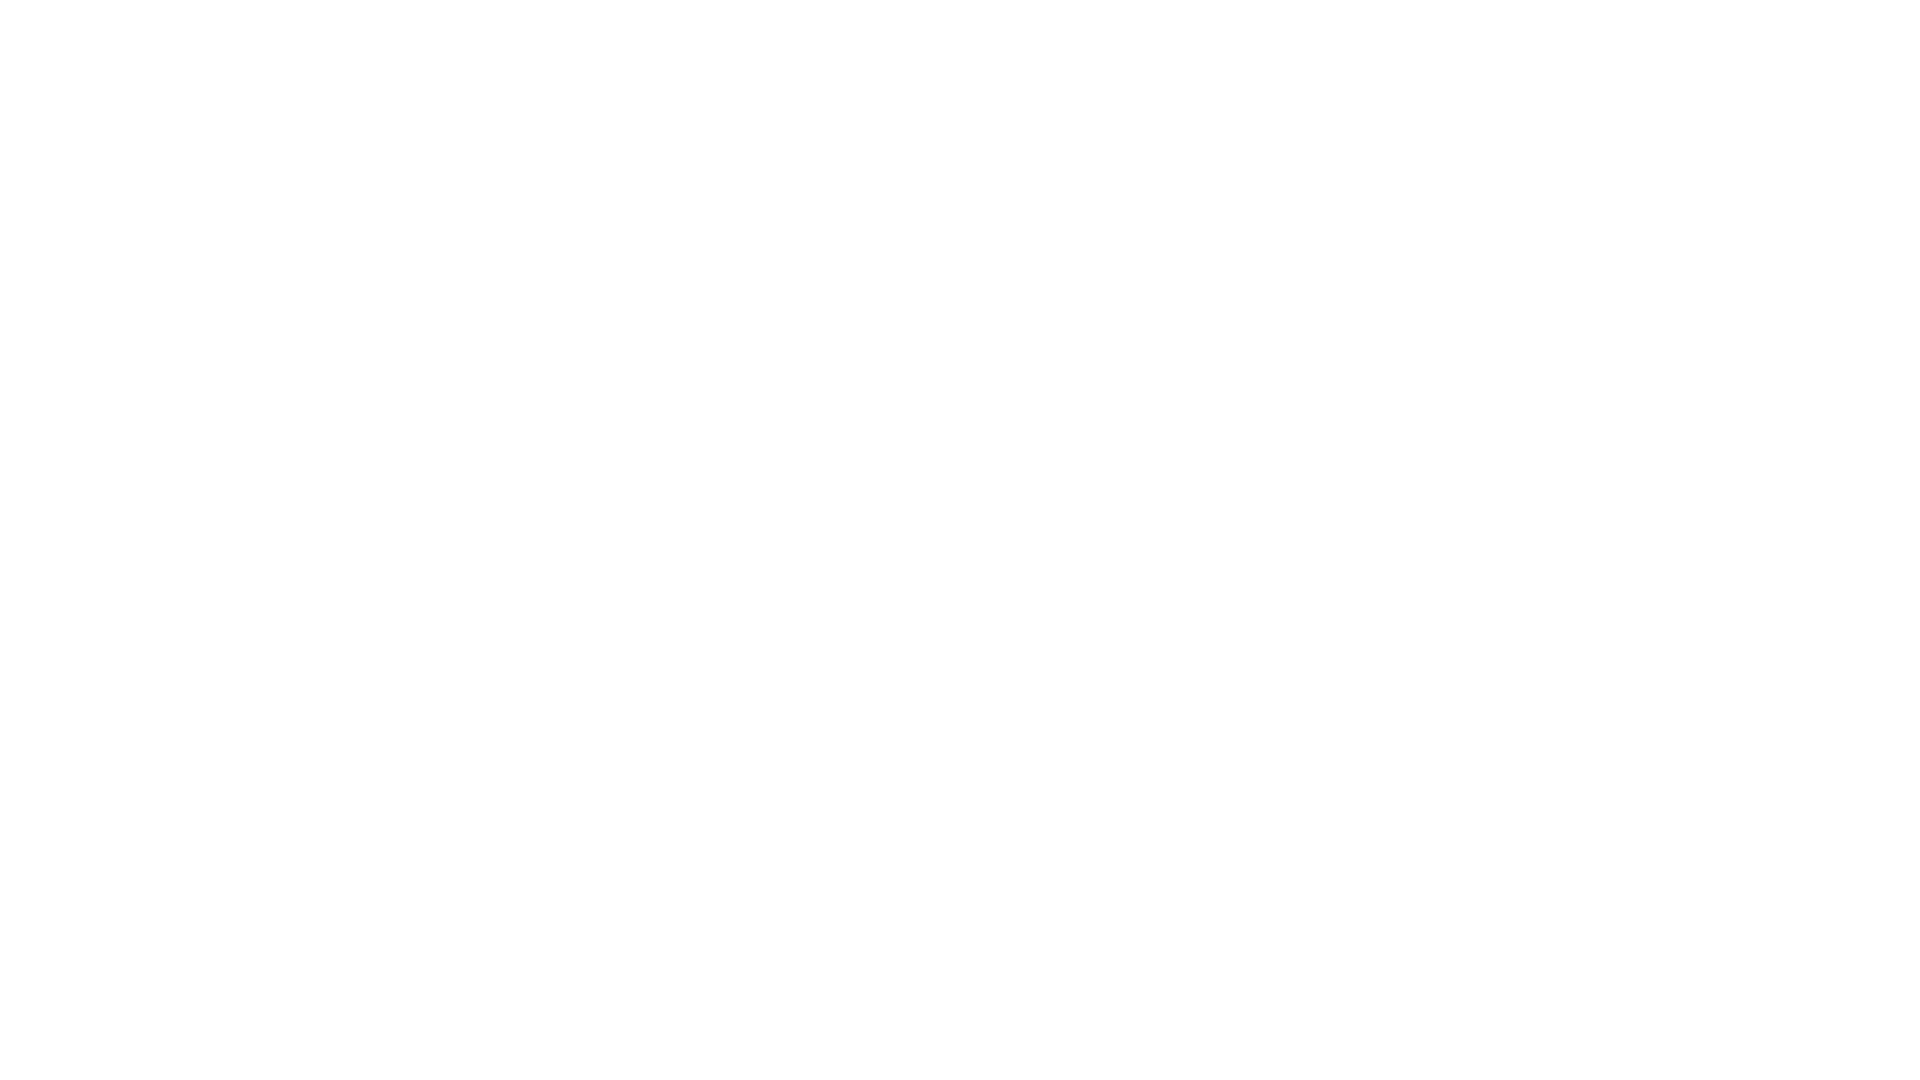

Scrolled down 250 pixels (iteration 8/10)
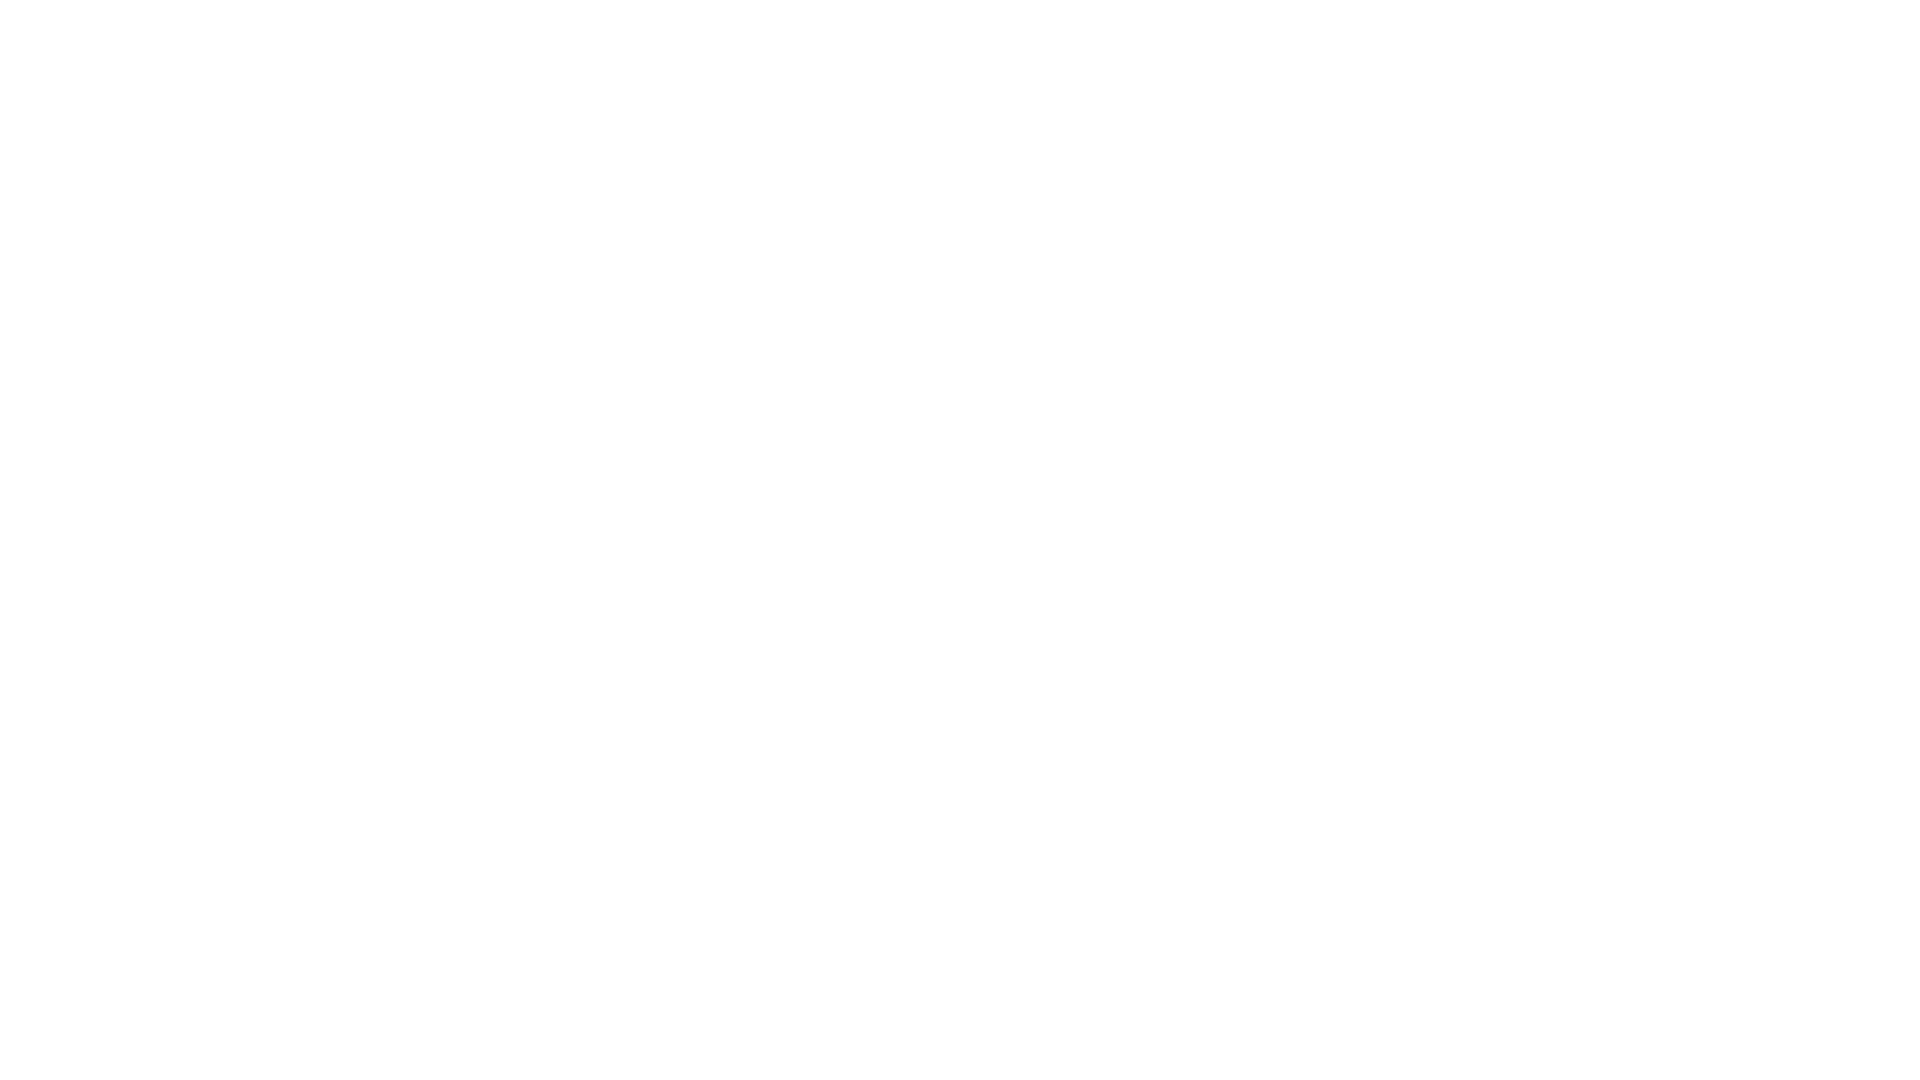

Waited 1 second for content to load after scroll 8
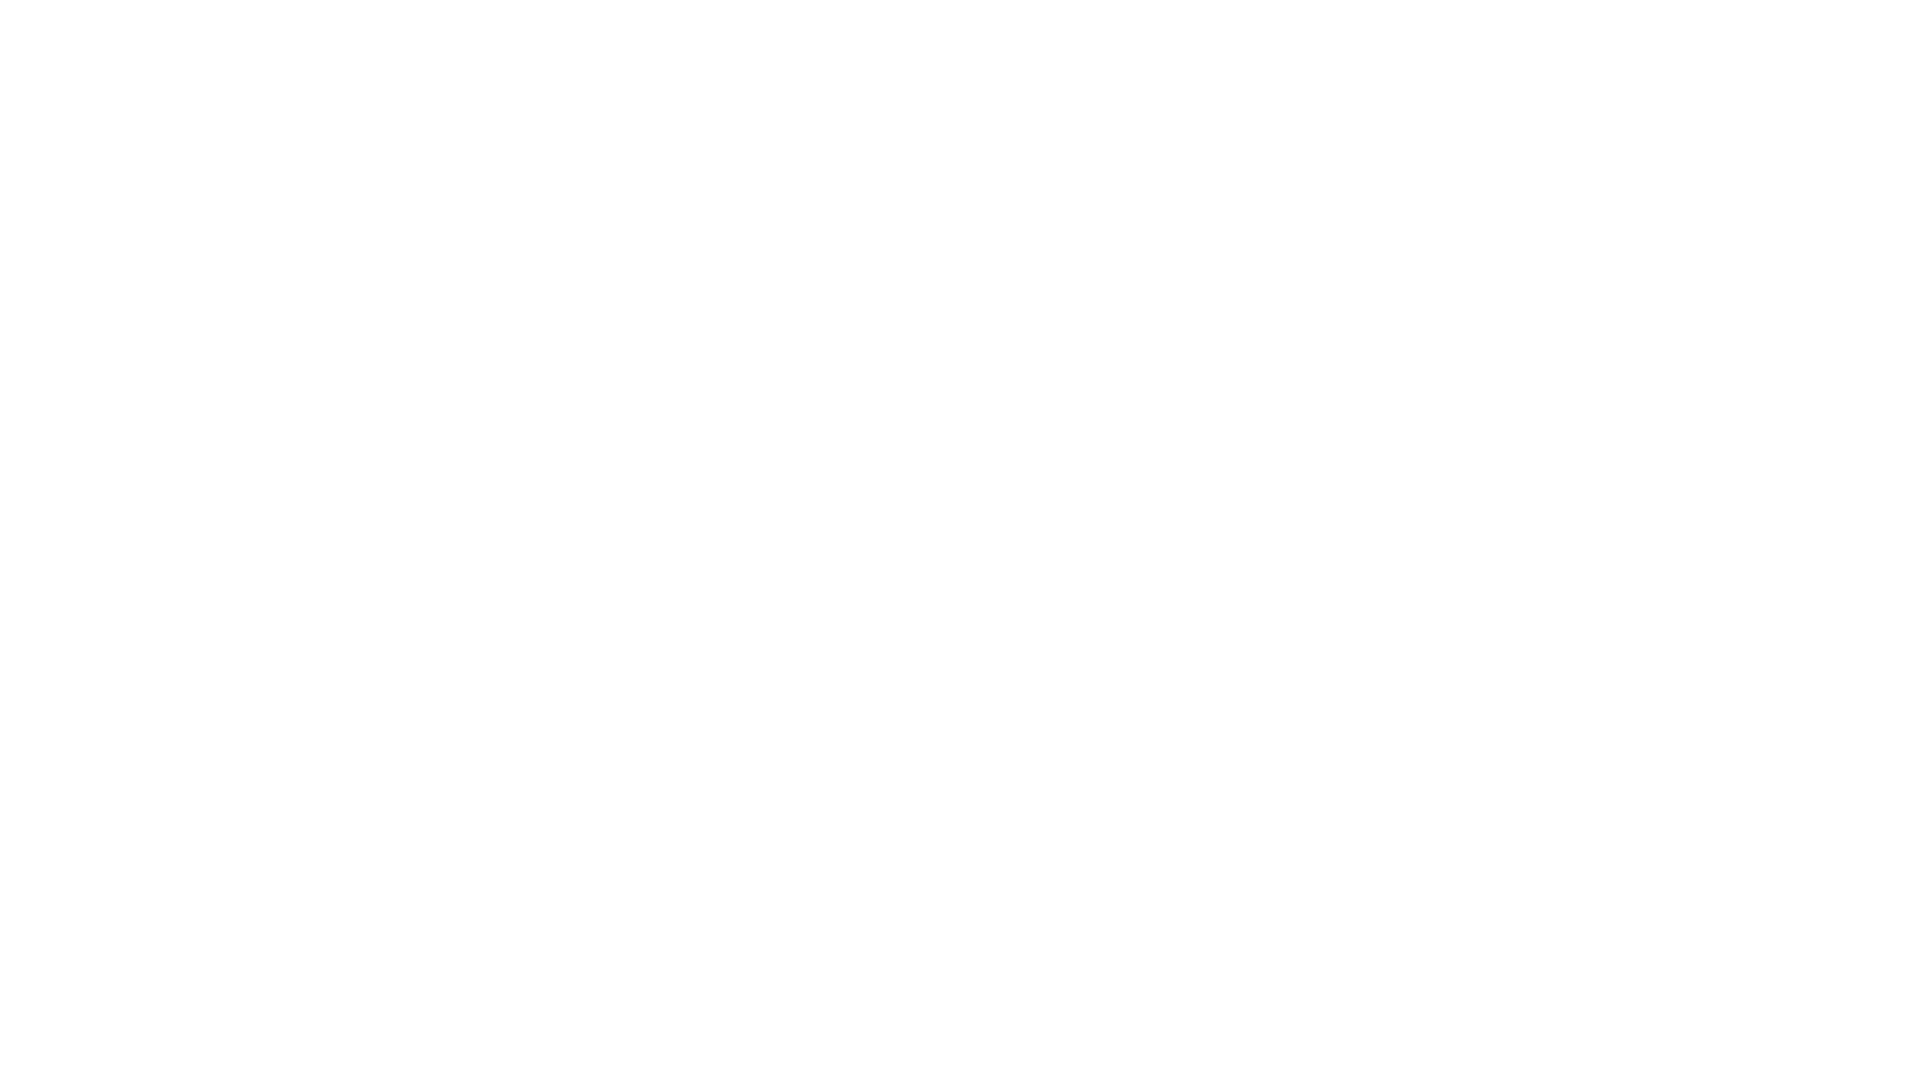

Scrolled down 250 pixels (iteration 9/10)
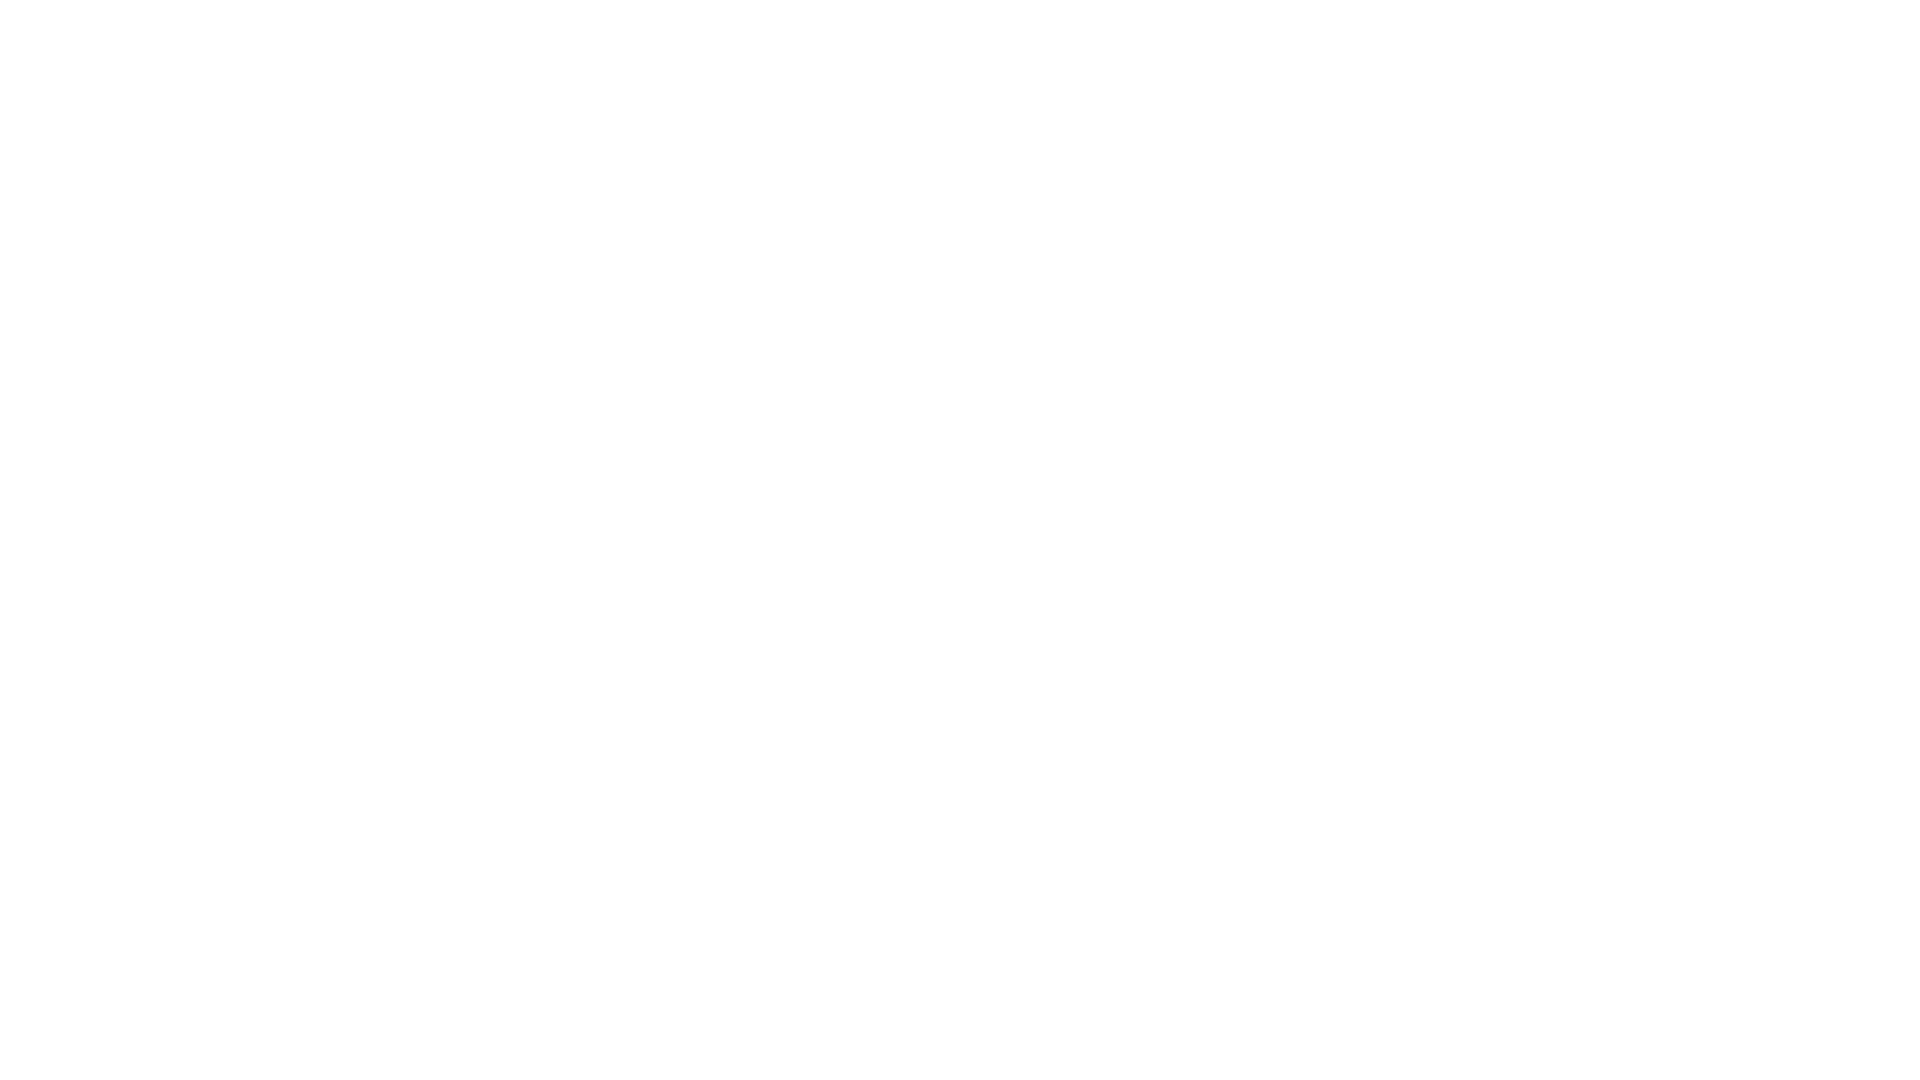

Waited 1 second for content to load after scroll 9
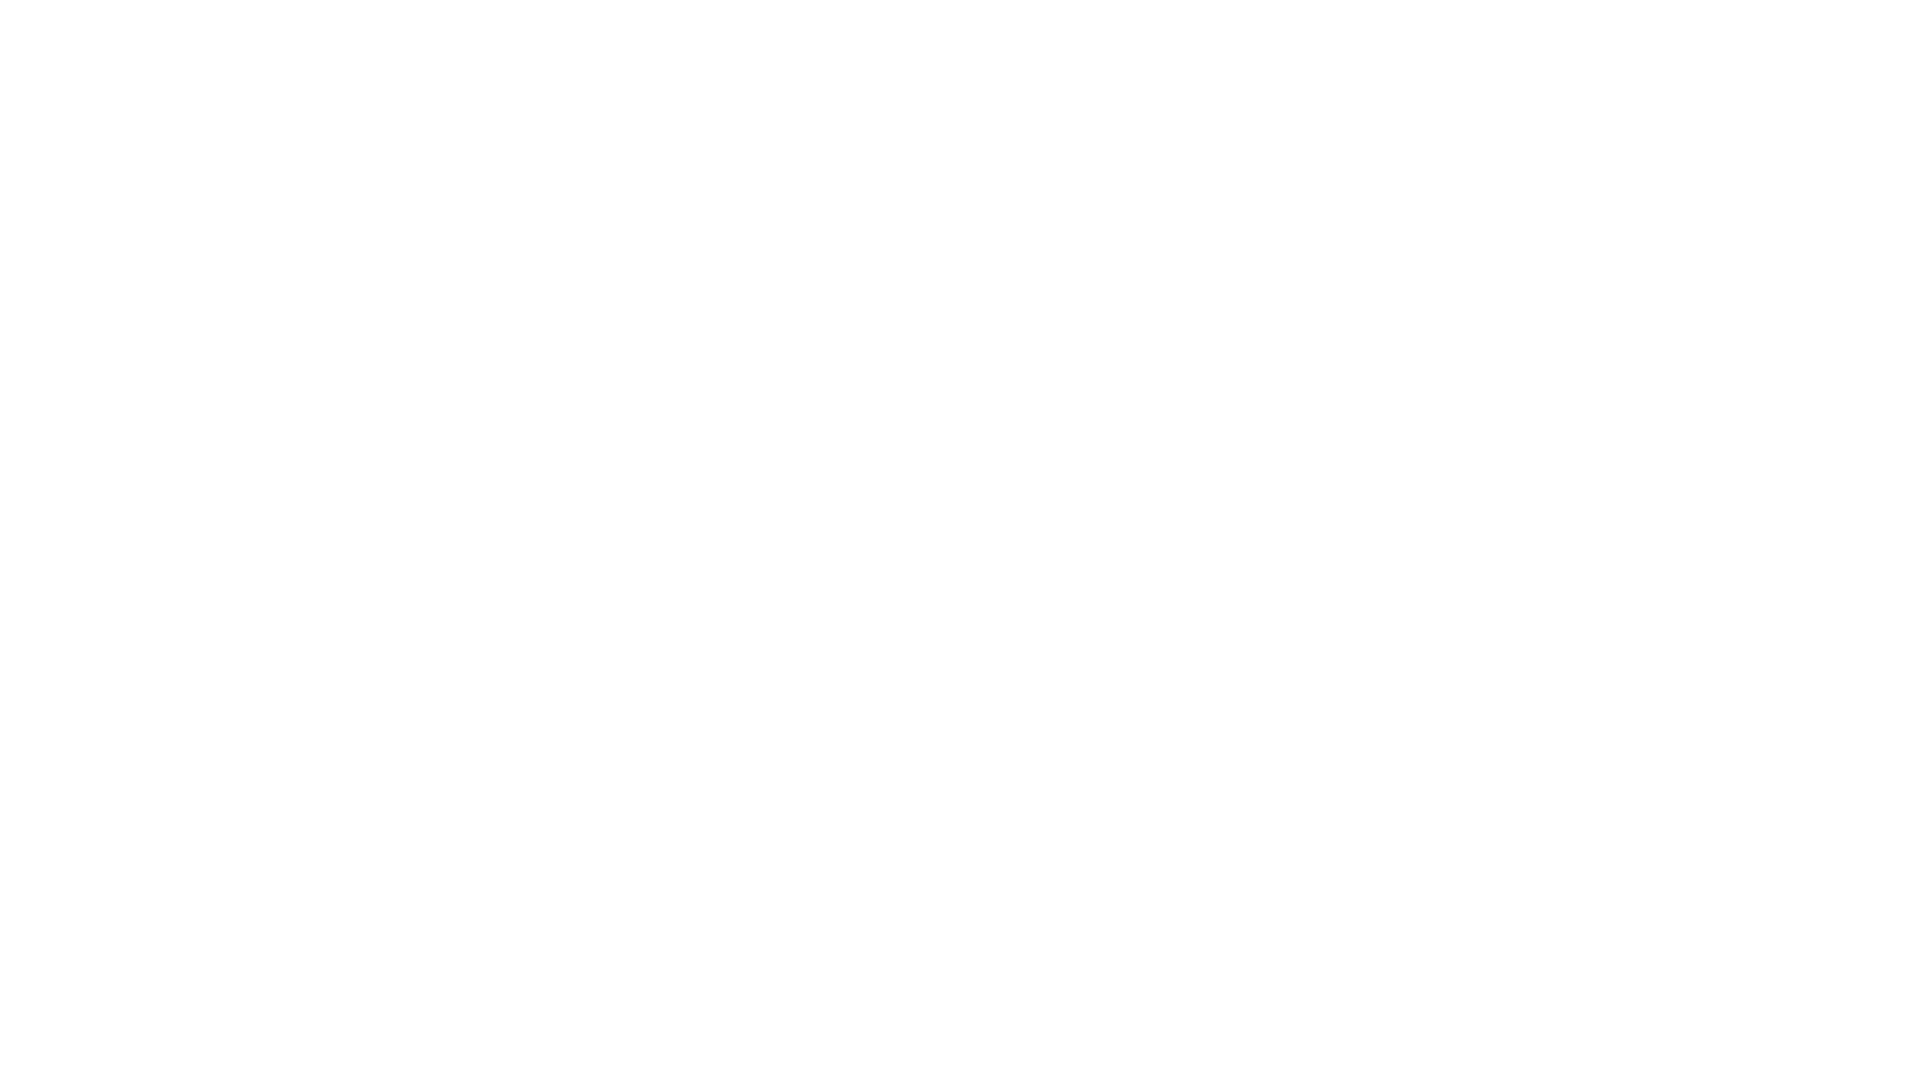

Scrolled down 250 pixels (iteration 10/10)
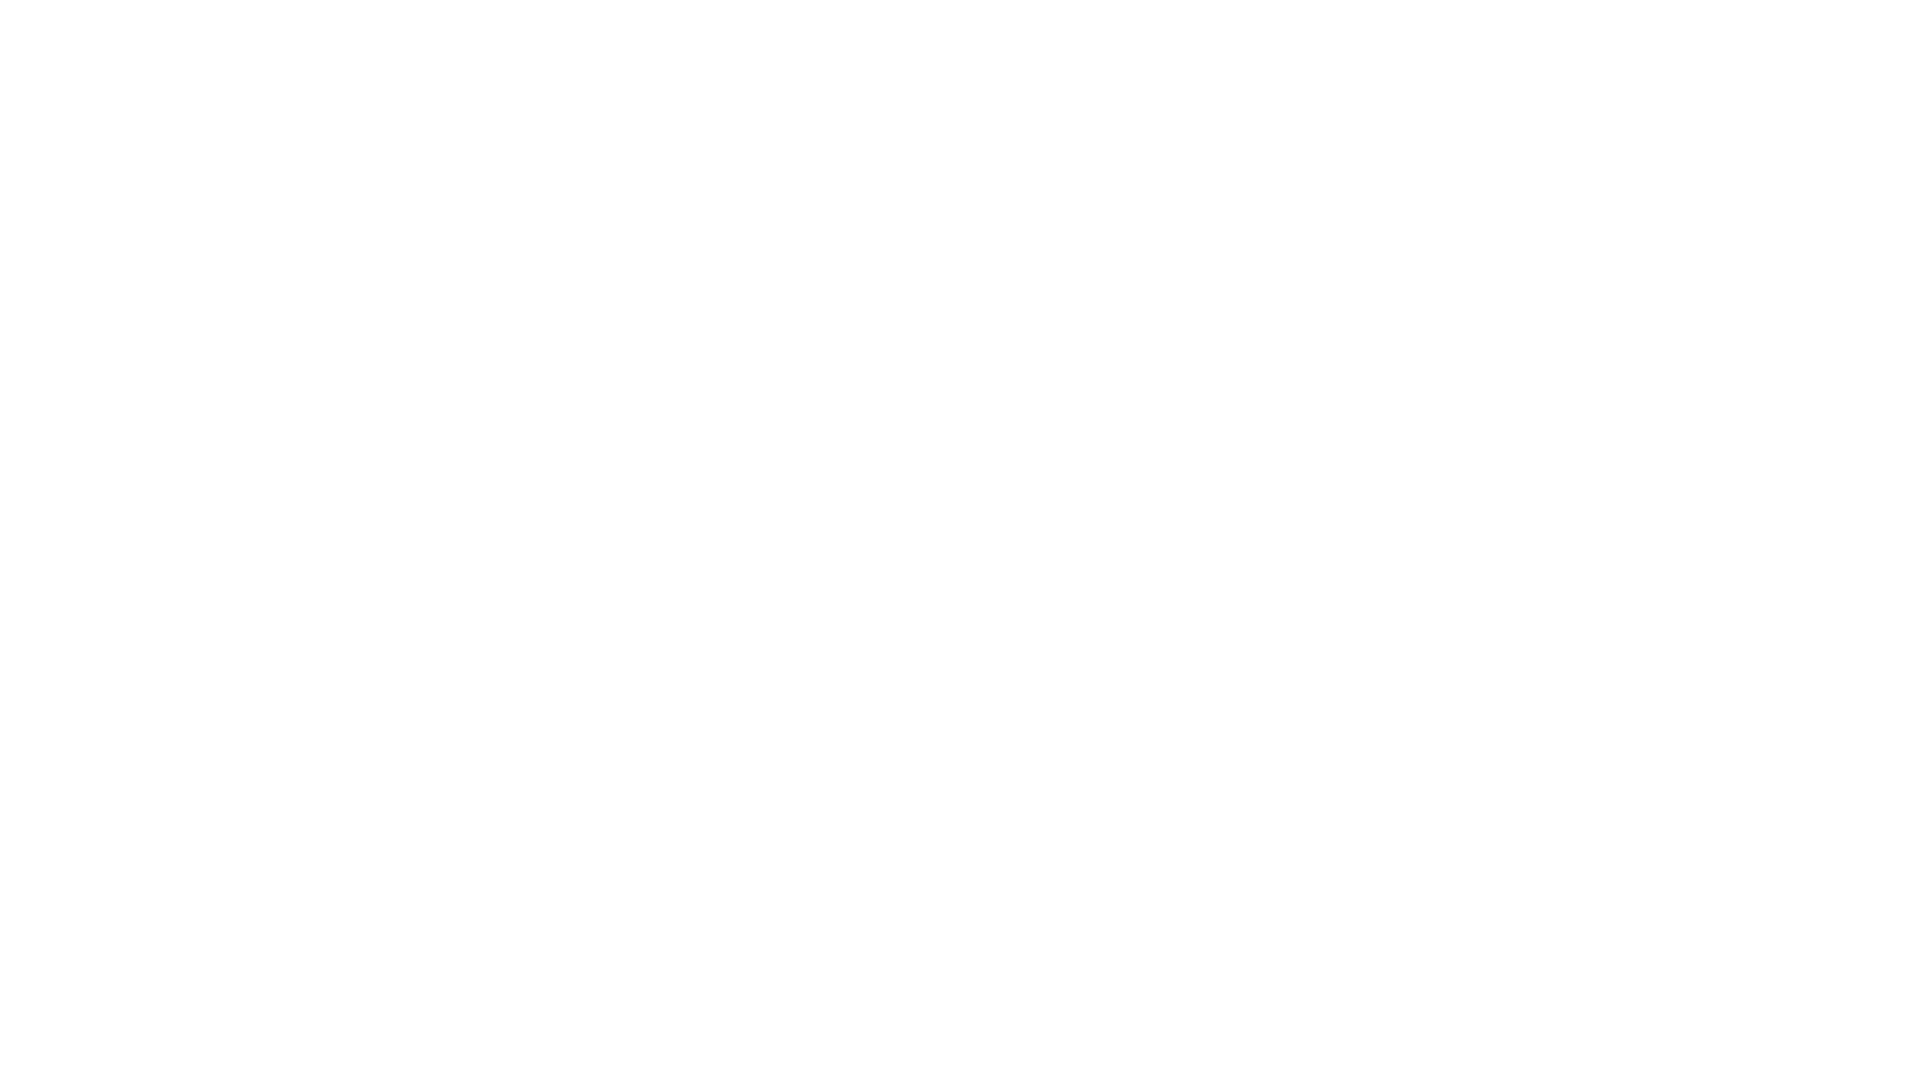

Waited 1 second for content to load after scroll 10
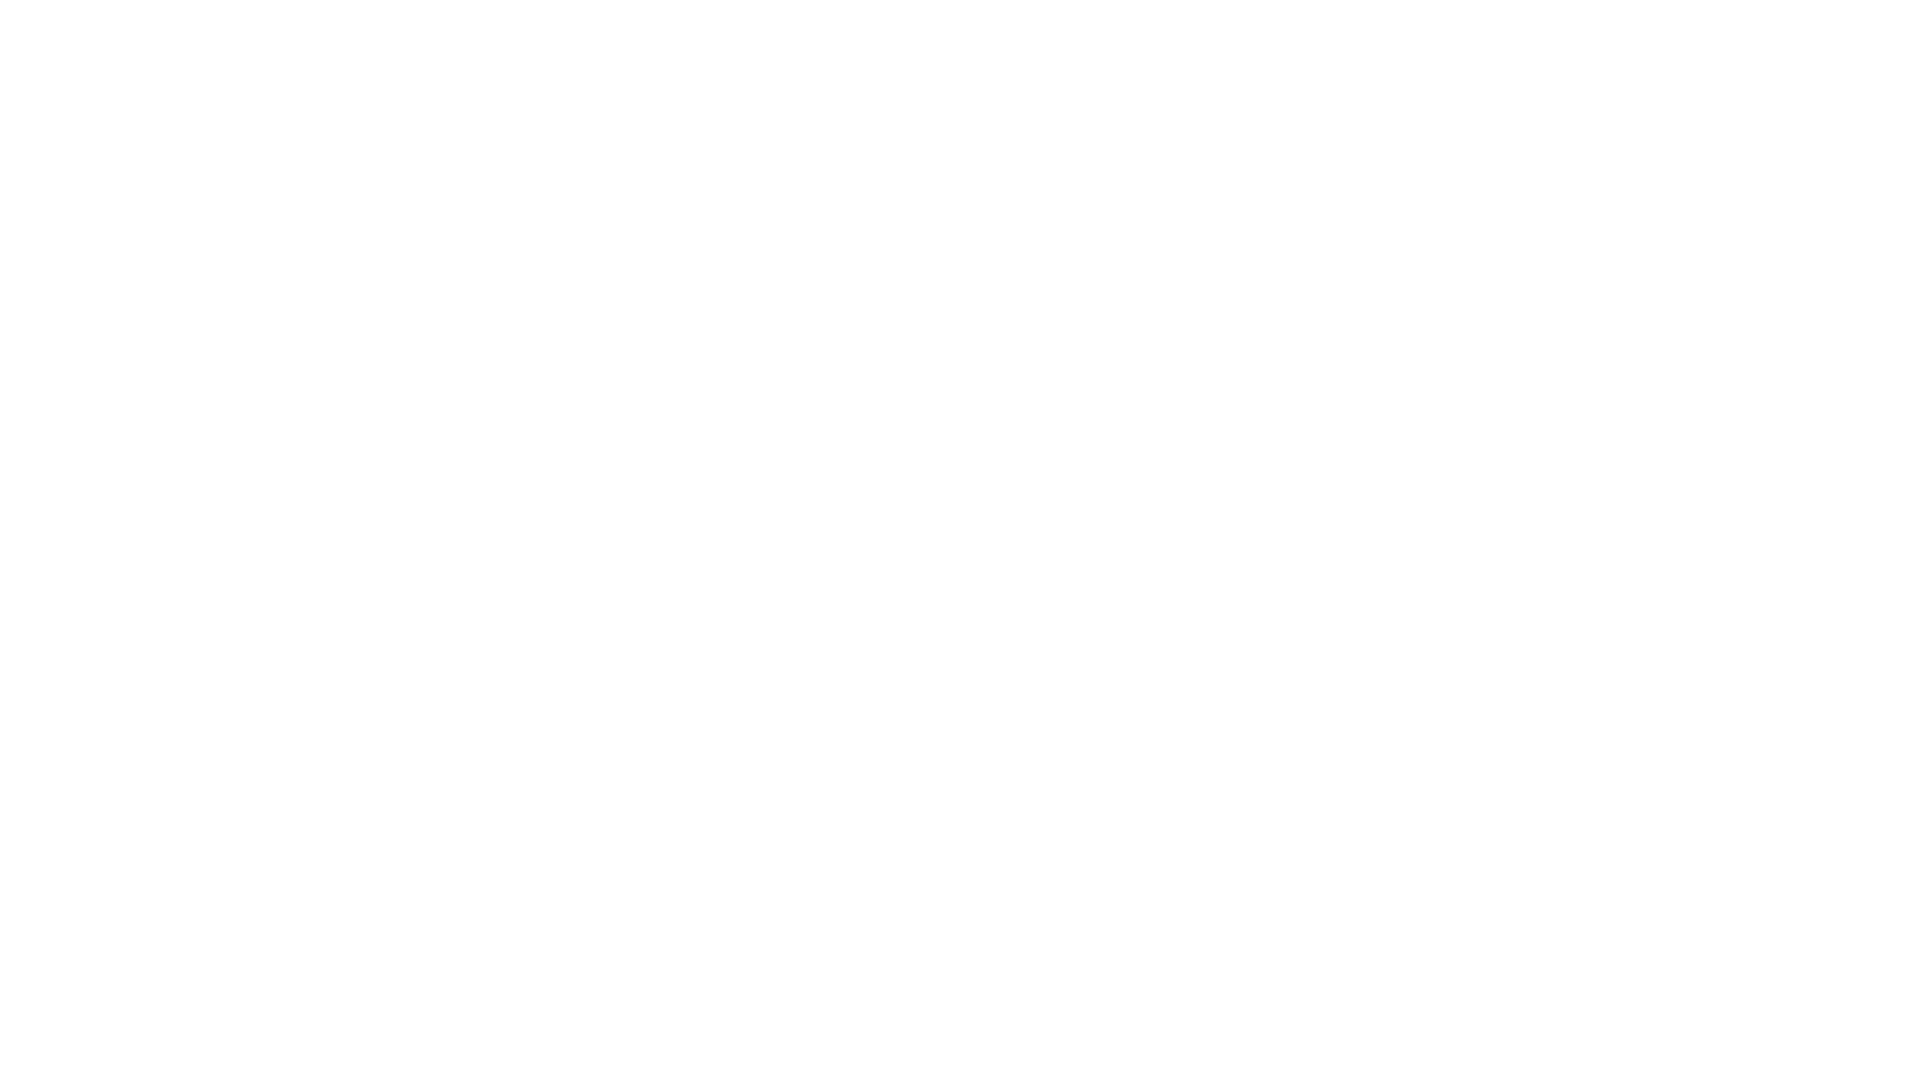

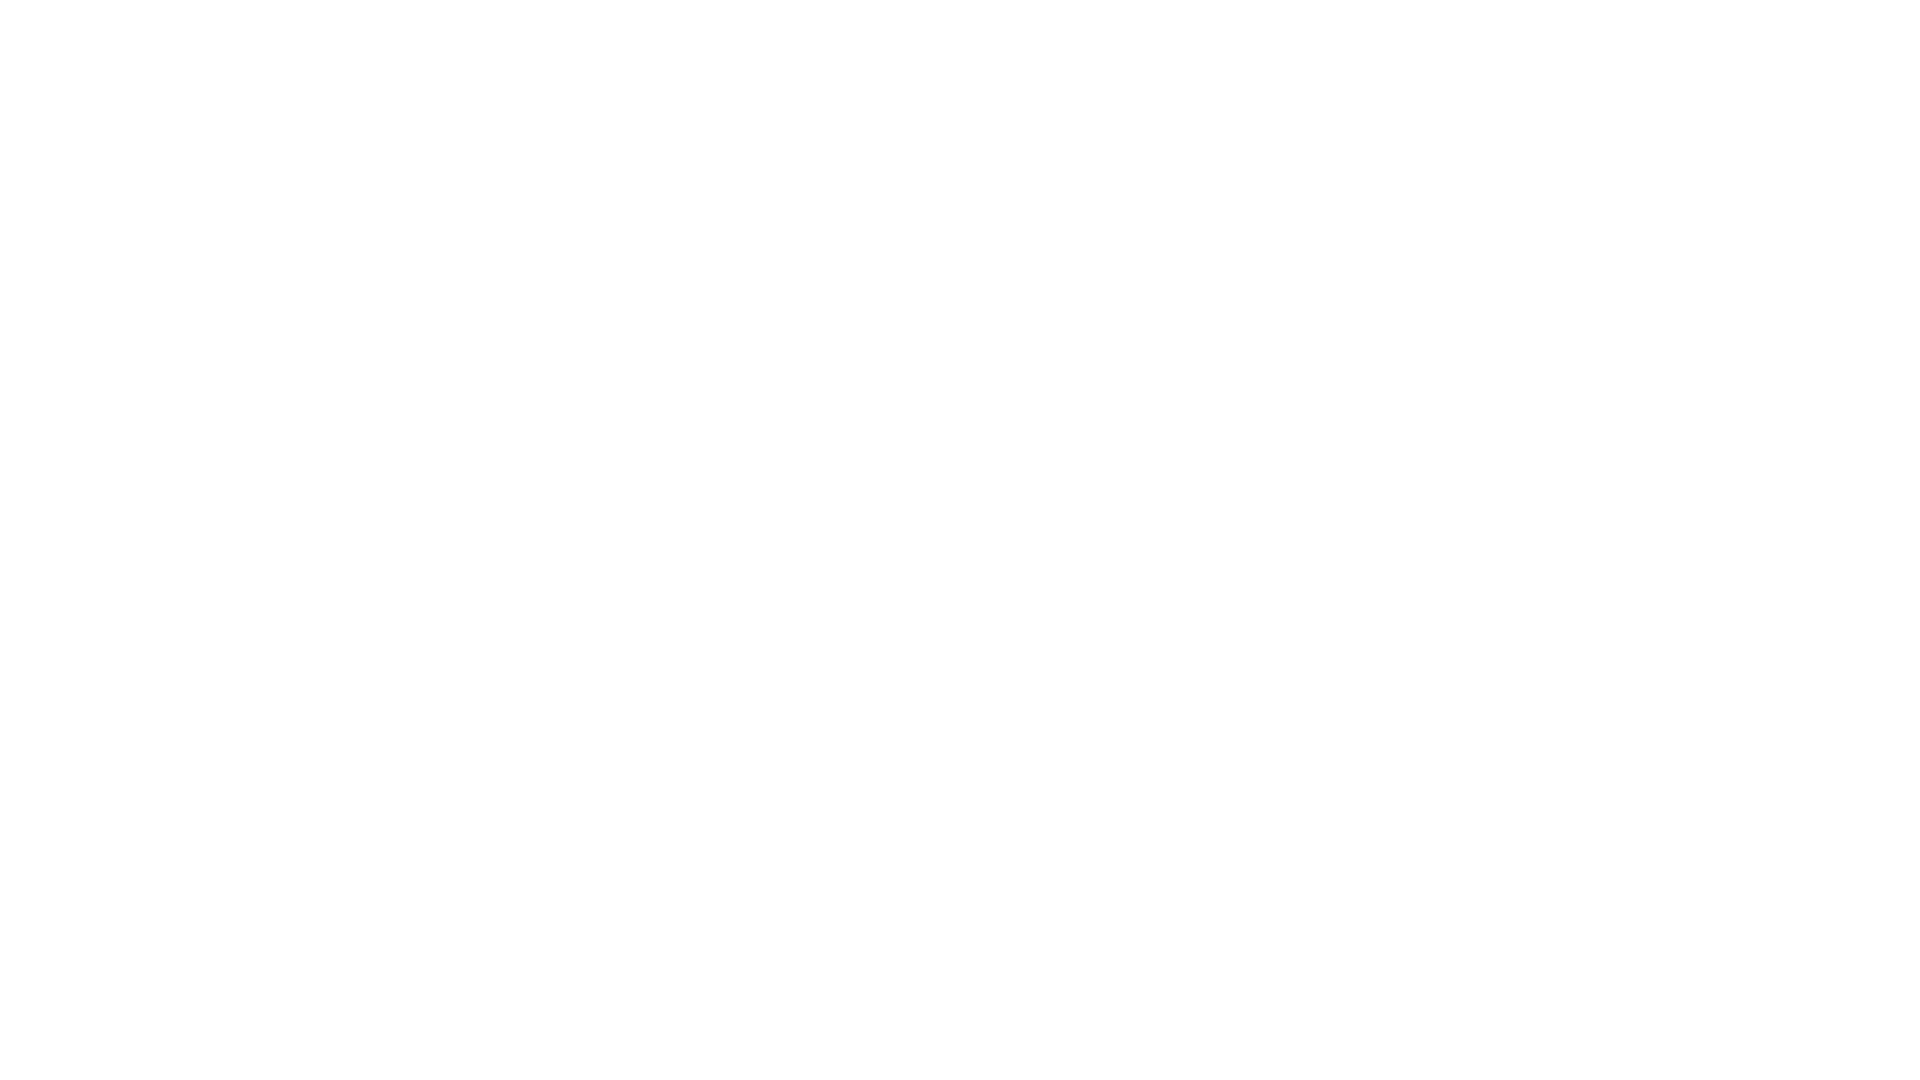